Navigates to a stock market gainers page and verifies that the data table loads with rows and columns, interacting with the table structure.

Starting URL: https://money.rediff.com/gainers/bsc/daily/groupa

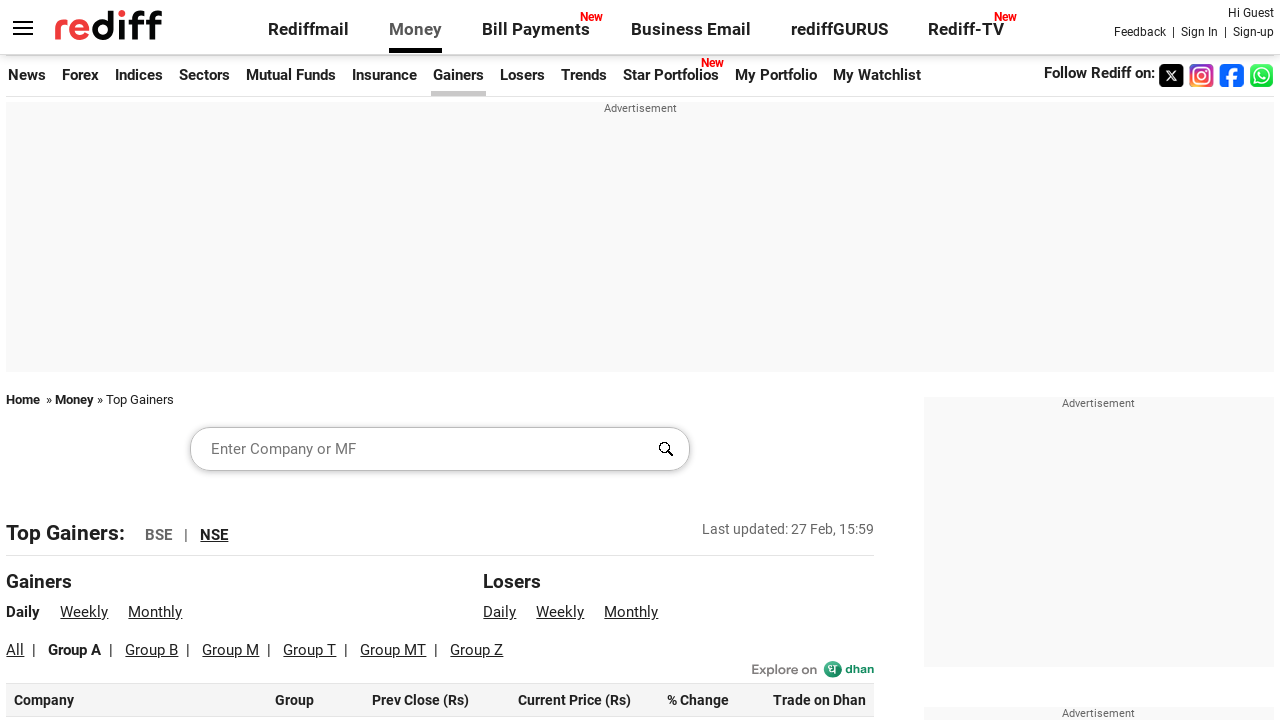

Set viewport to 1920x1080
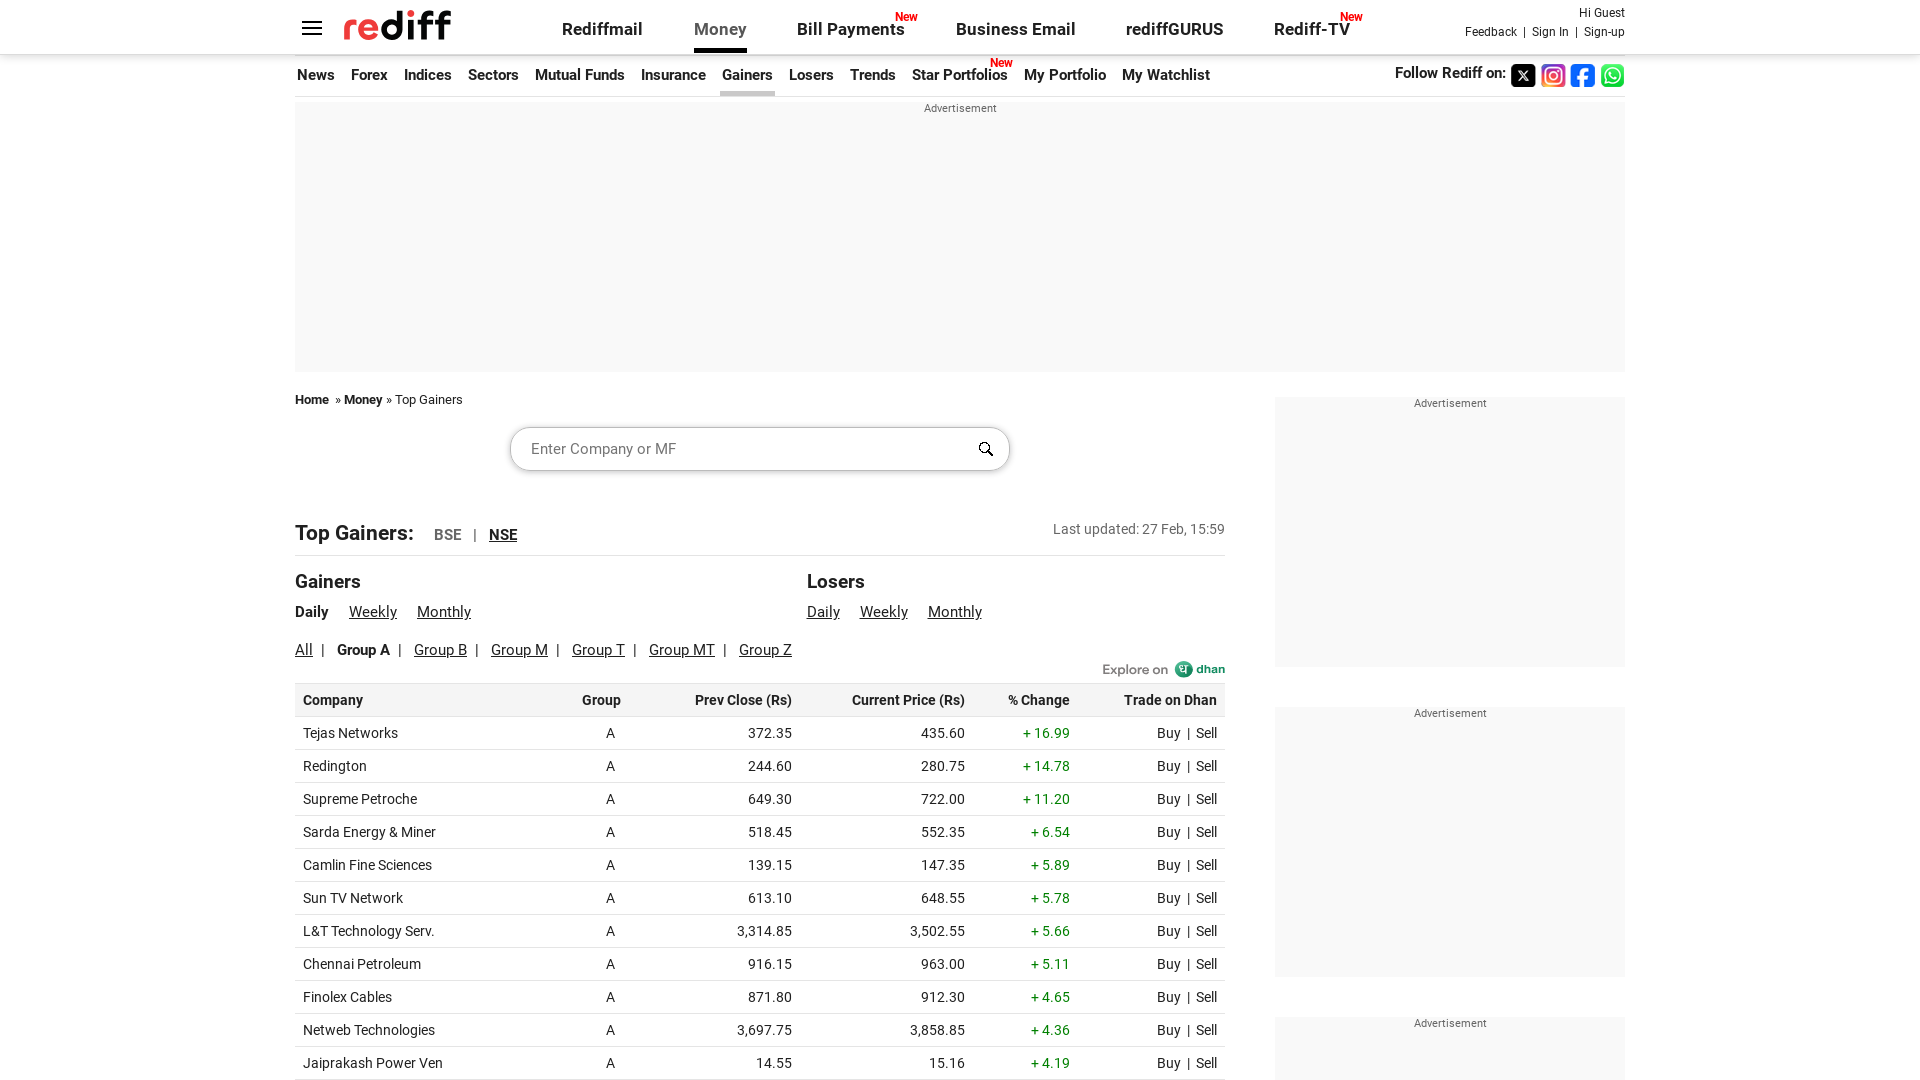

Waited for table body rows to be visible
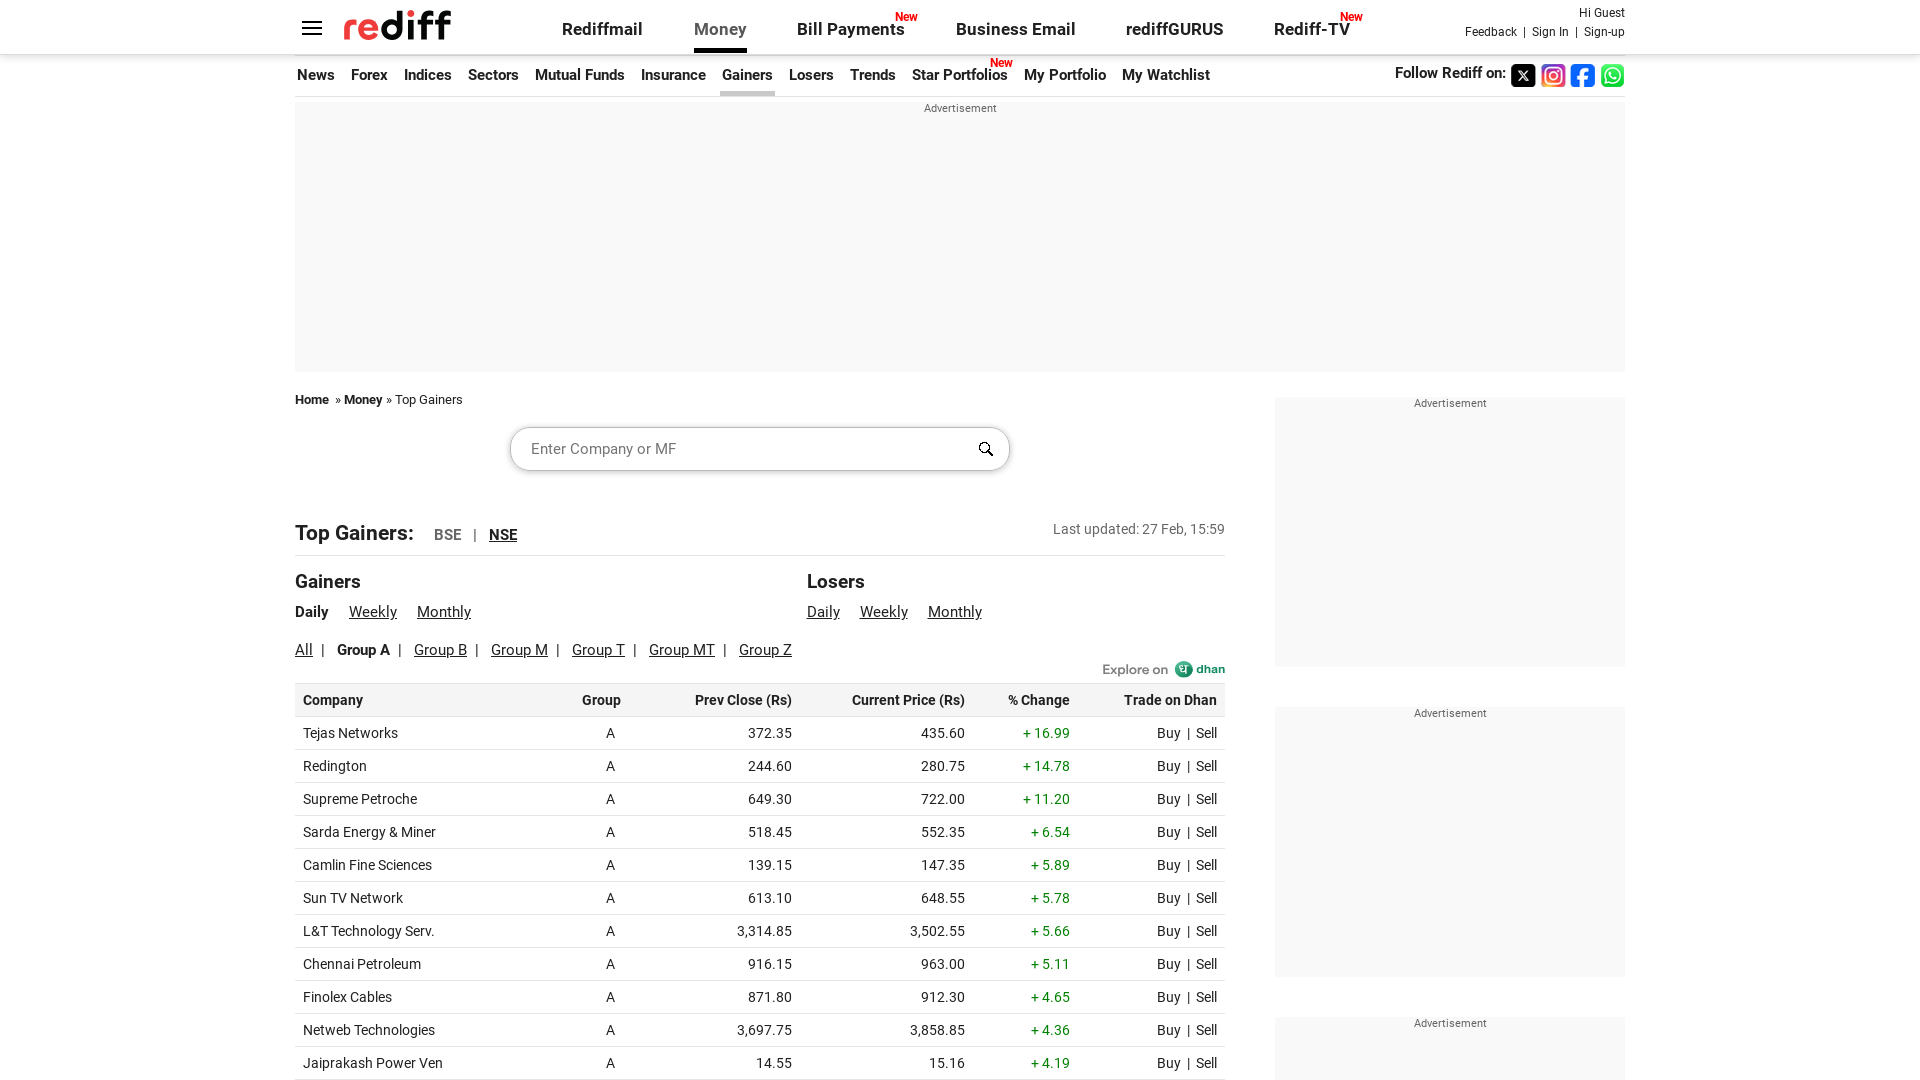

Verified first table row is visible
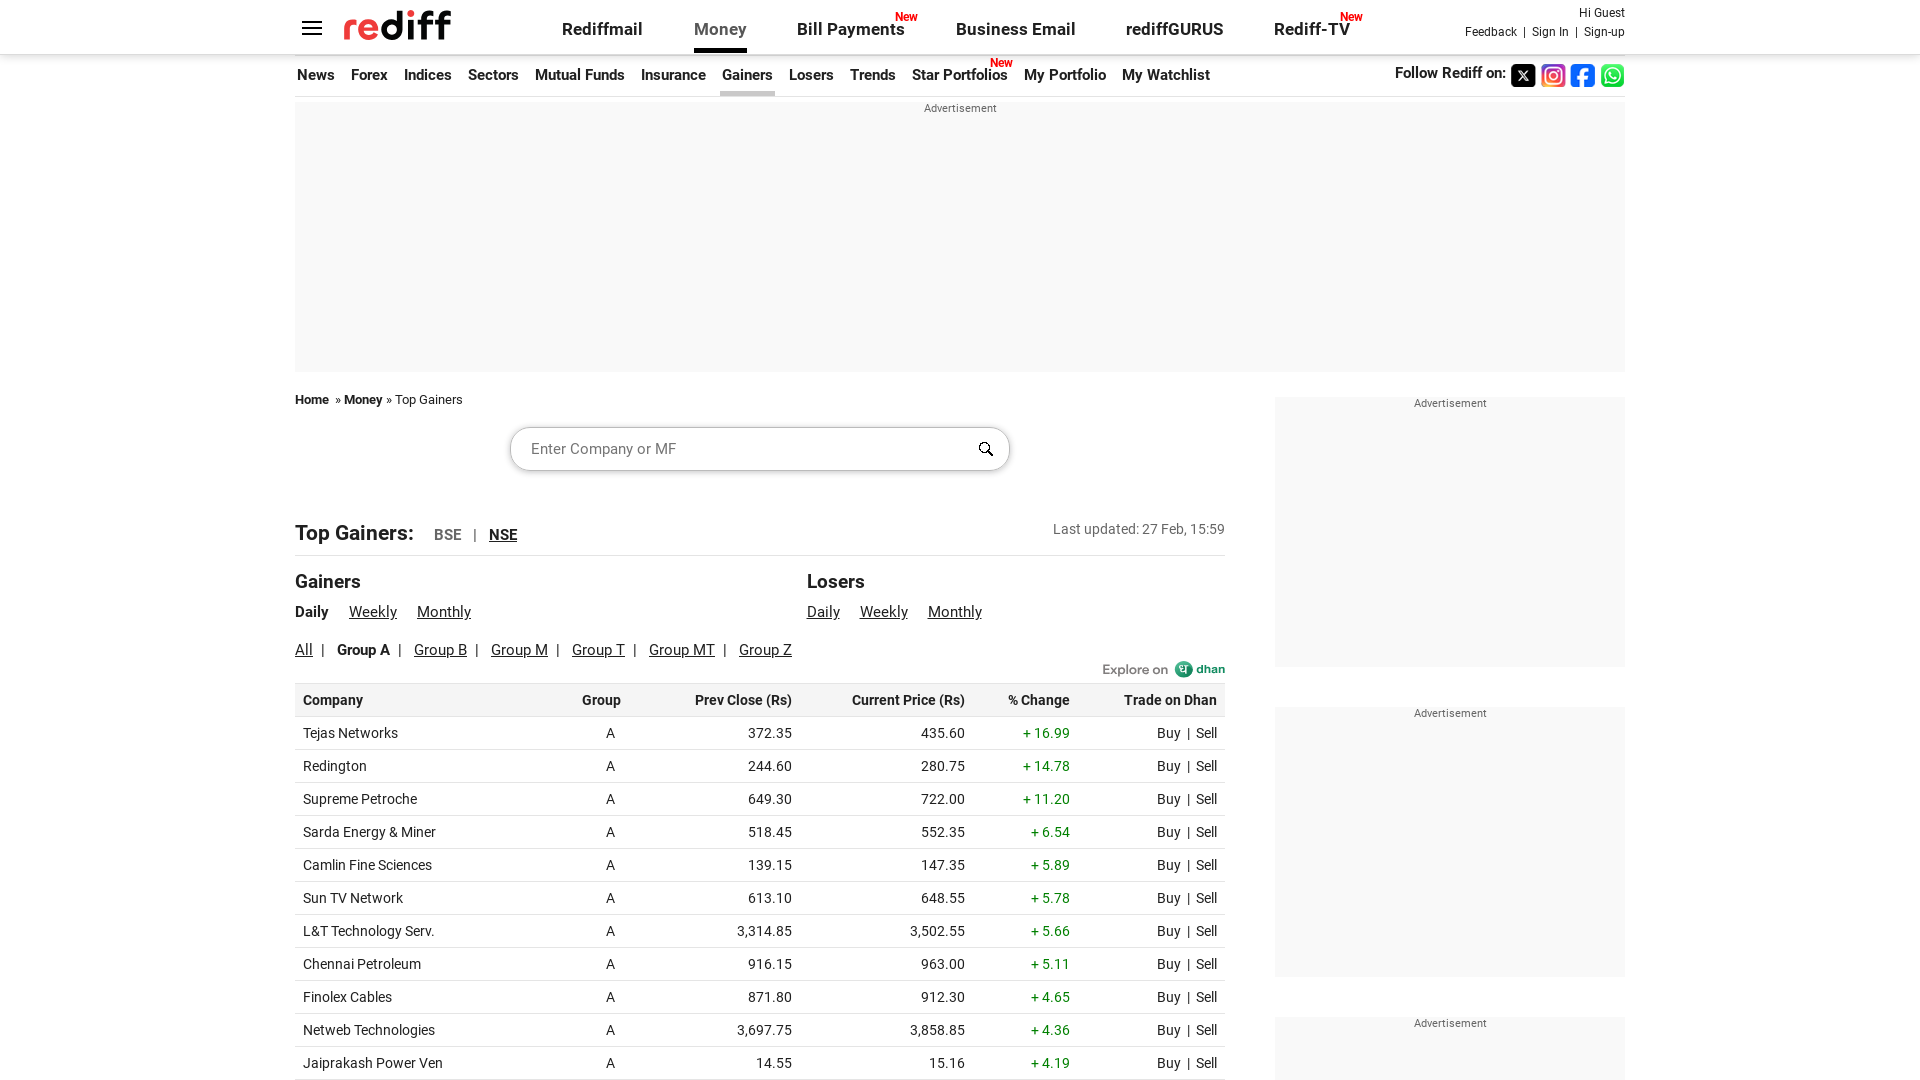

Verified first row contains table cells
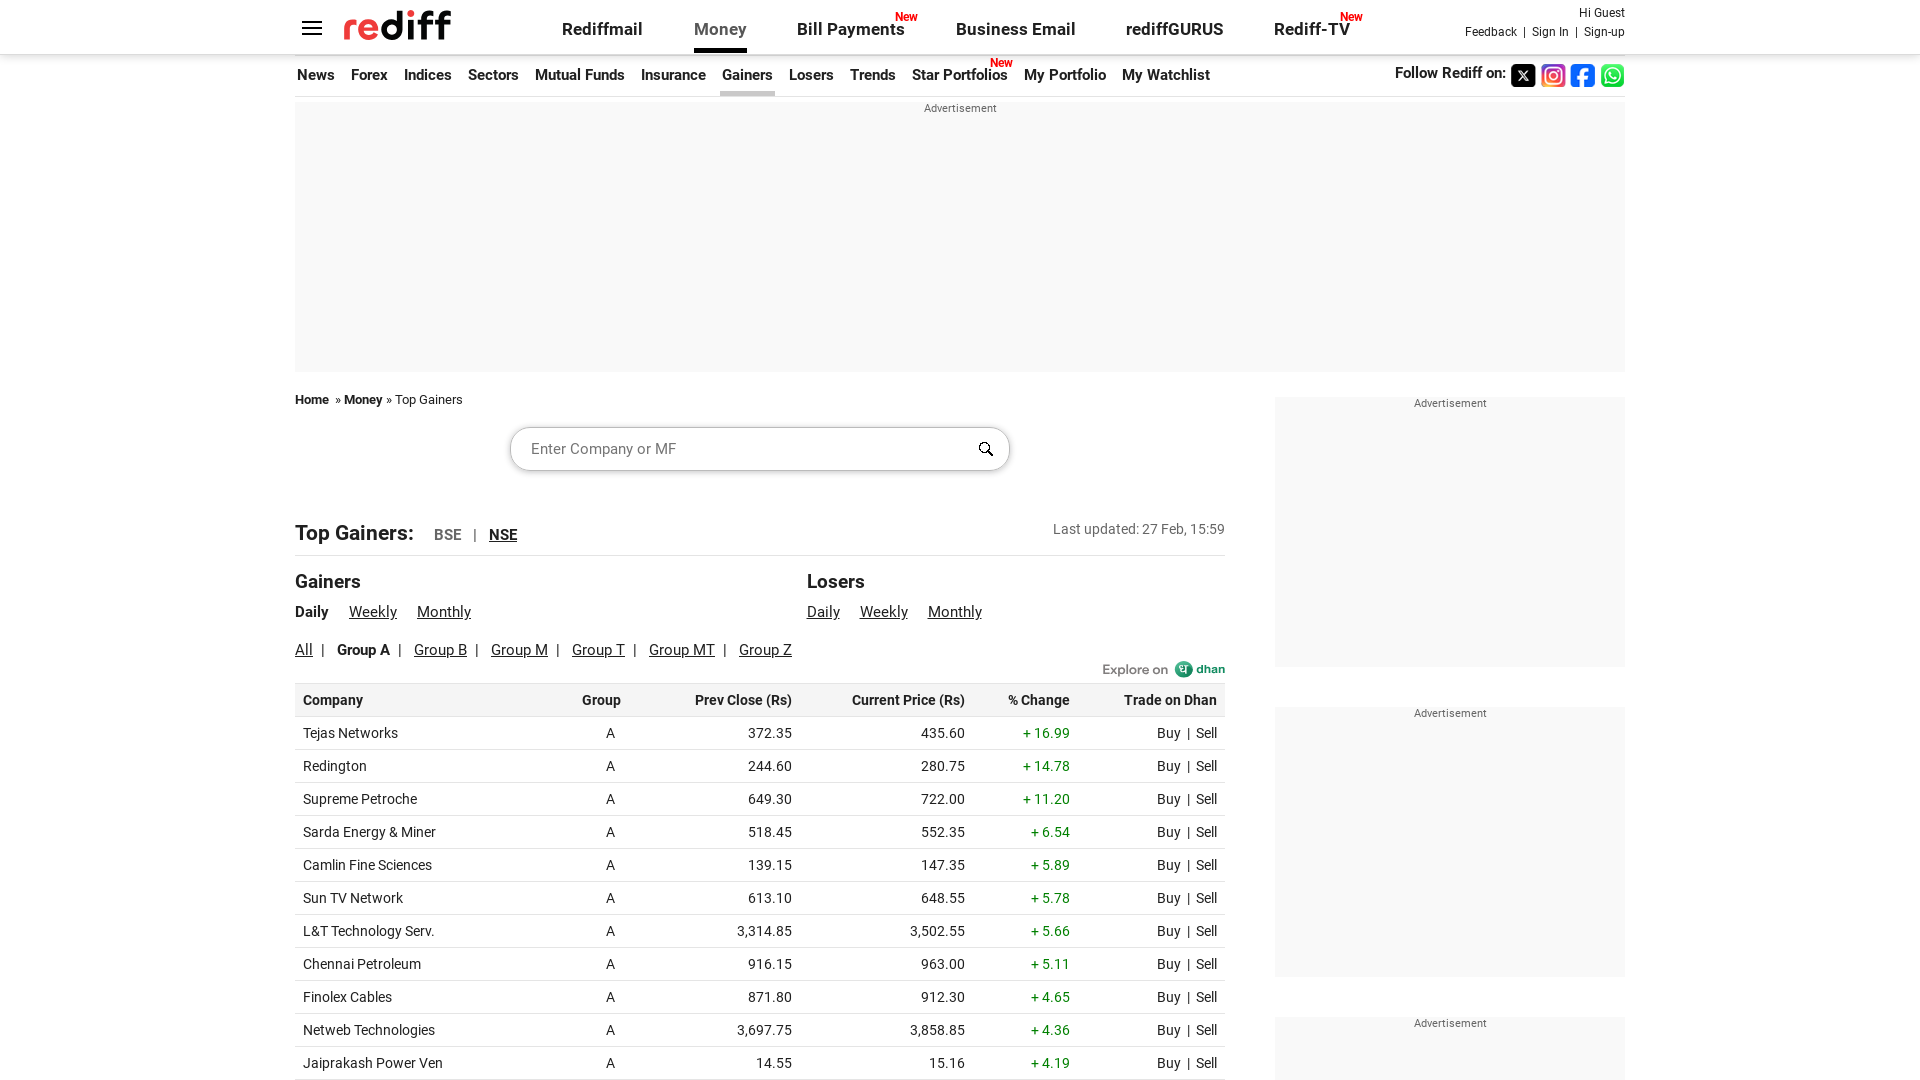

Verified cell at row 1, column 1 is visible
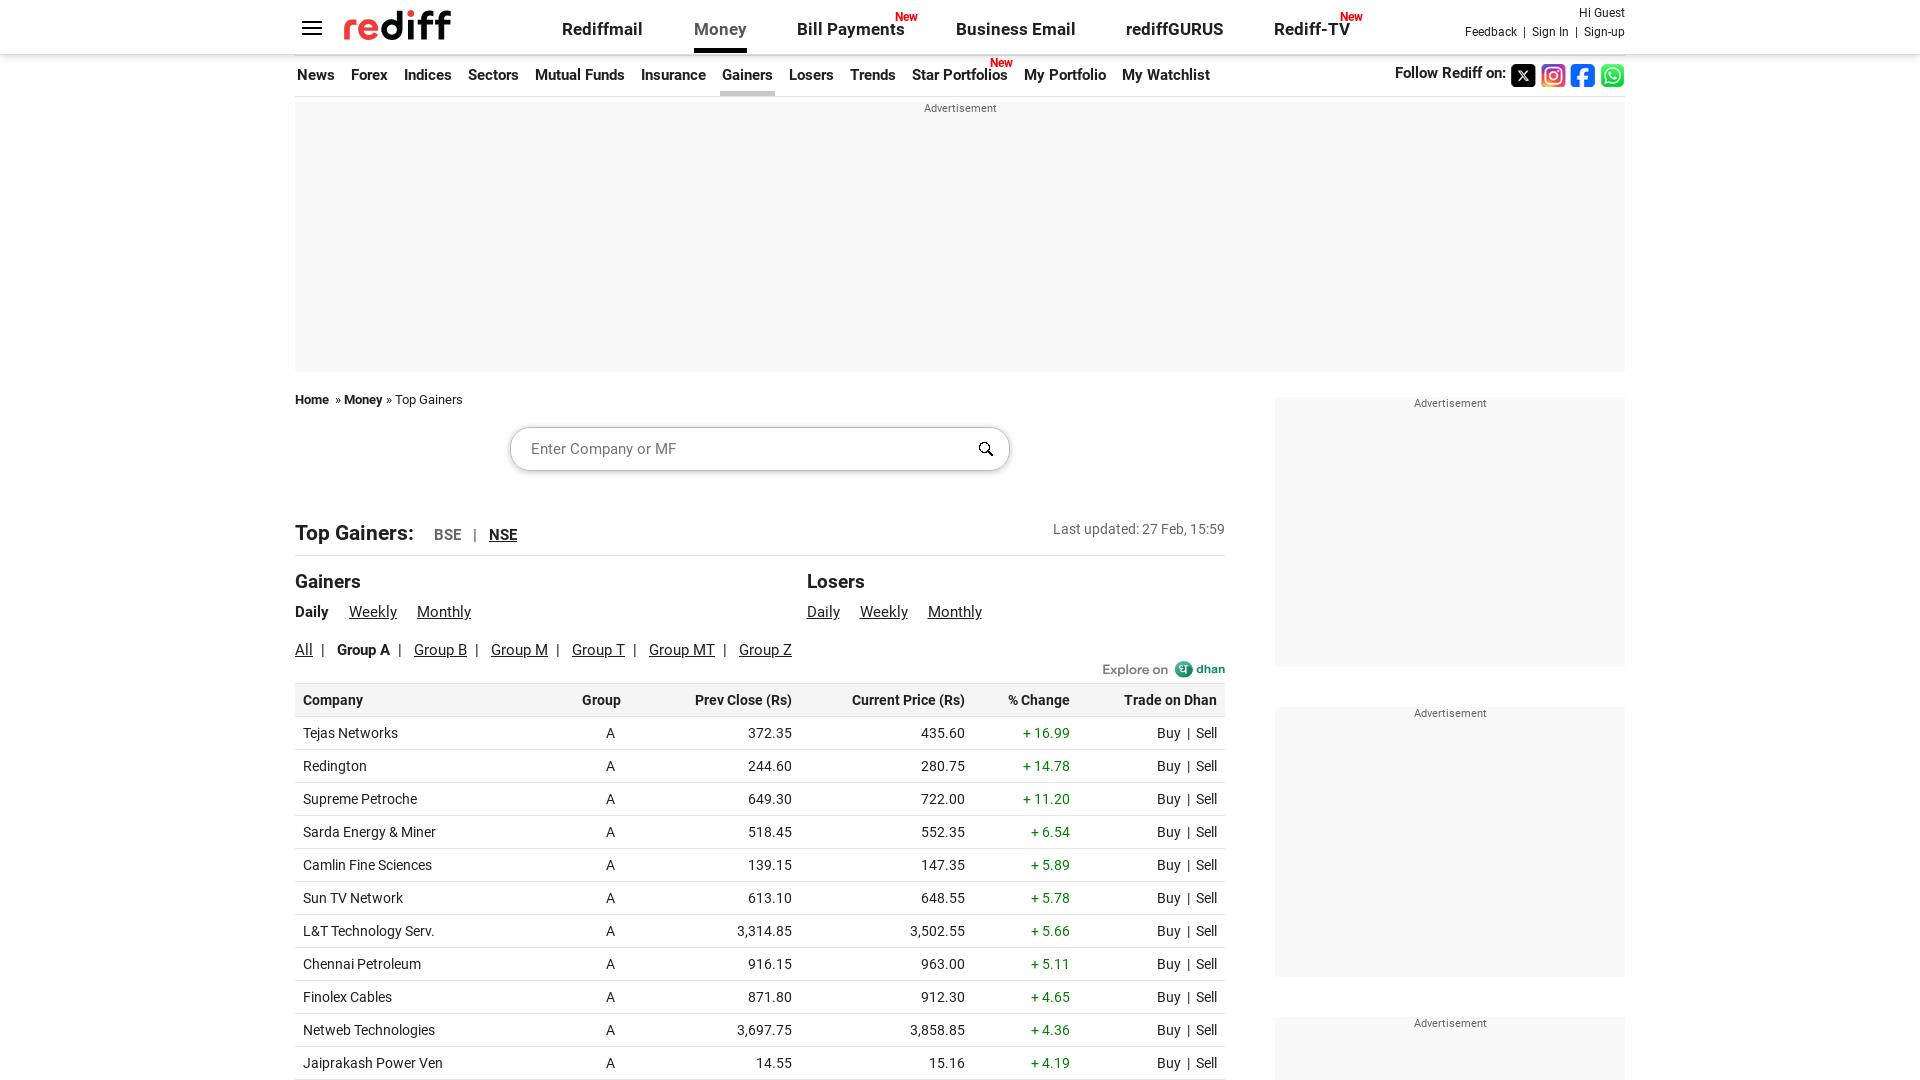

Verified cell at row 1, column 2 is visible
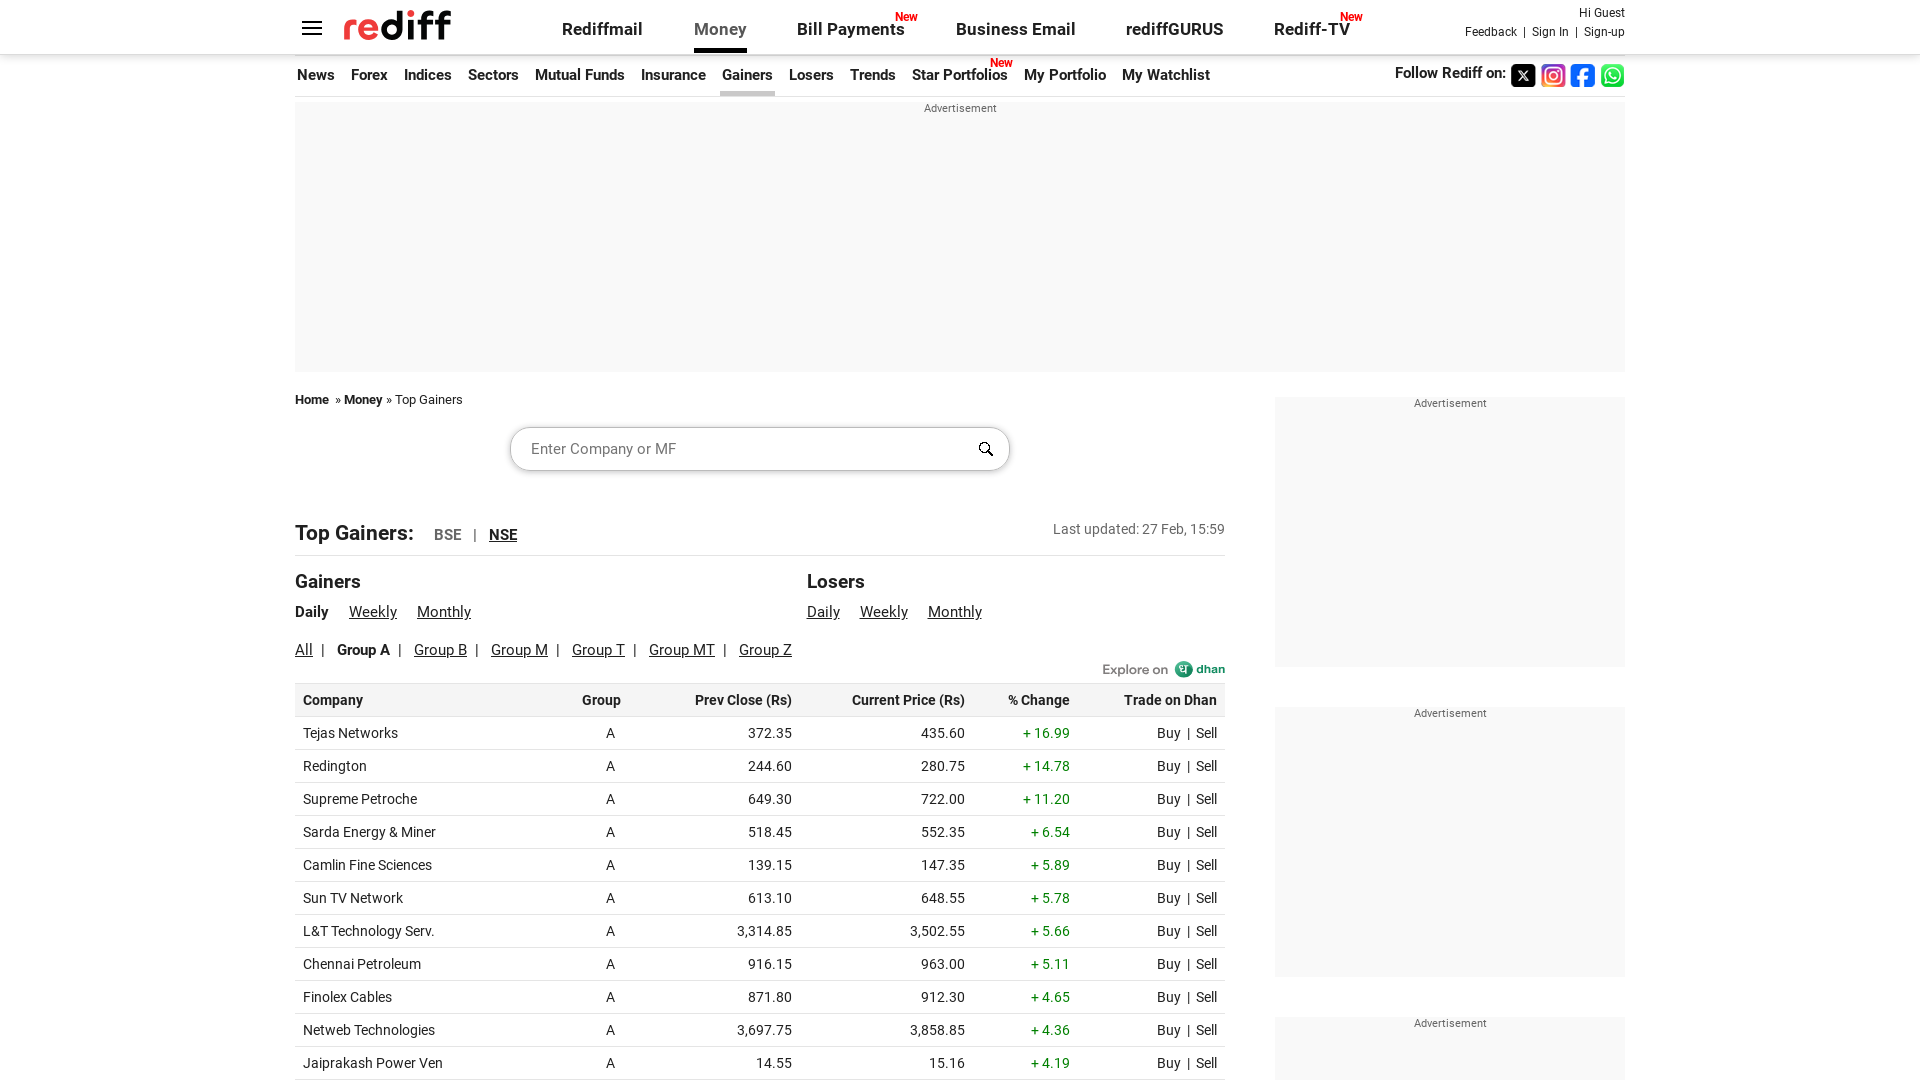

Verified cell at row 1, column 3 is visible
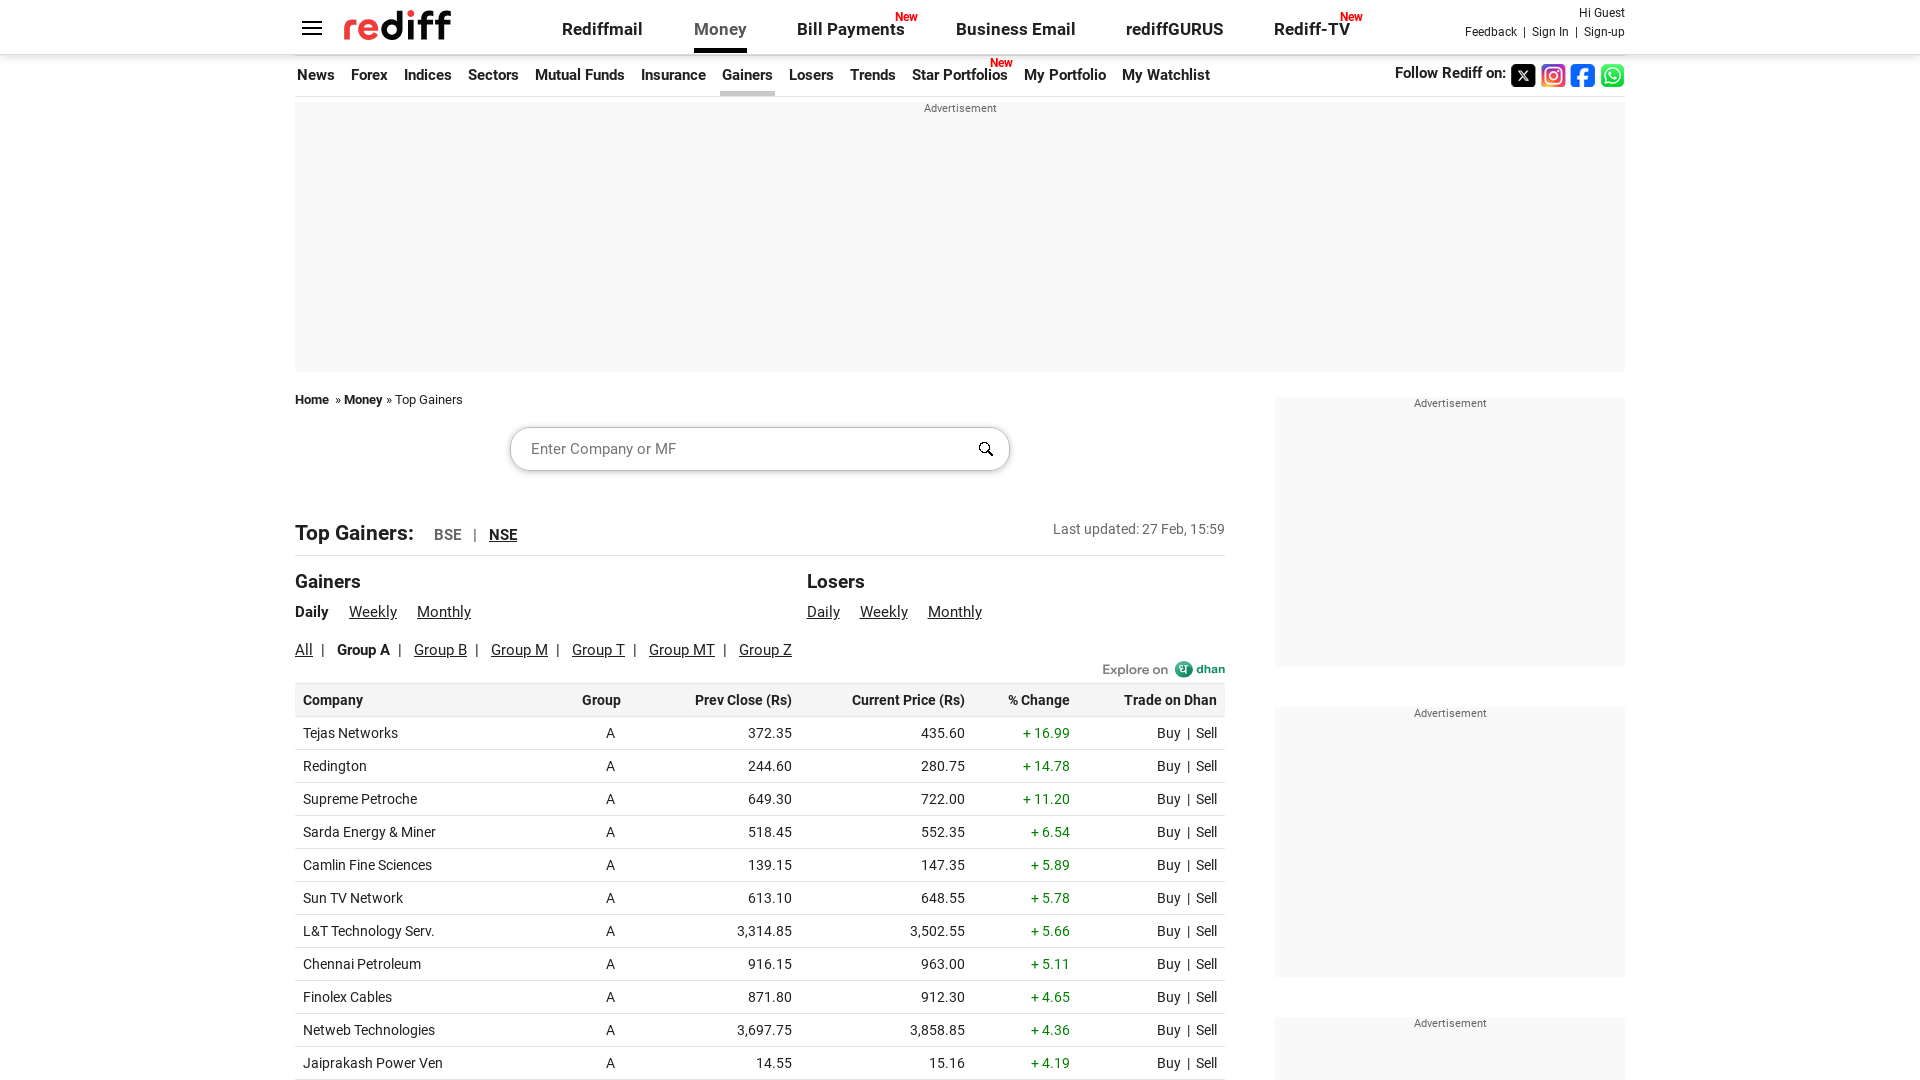

Verified cell at row 1, column 4 is visible
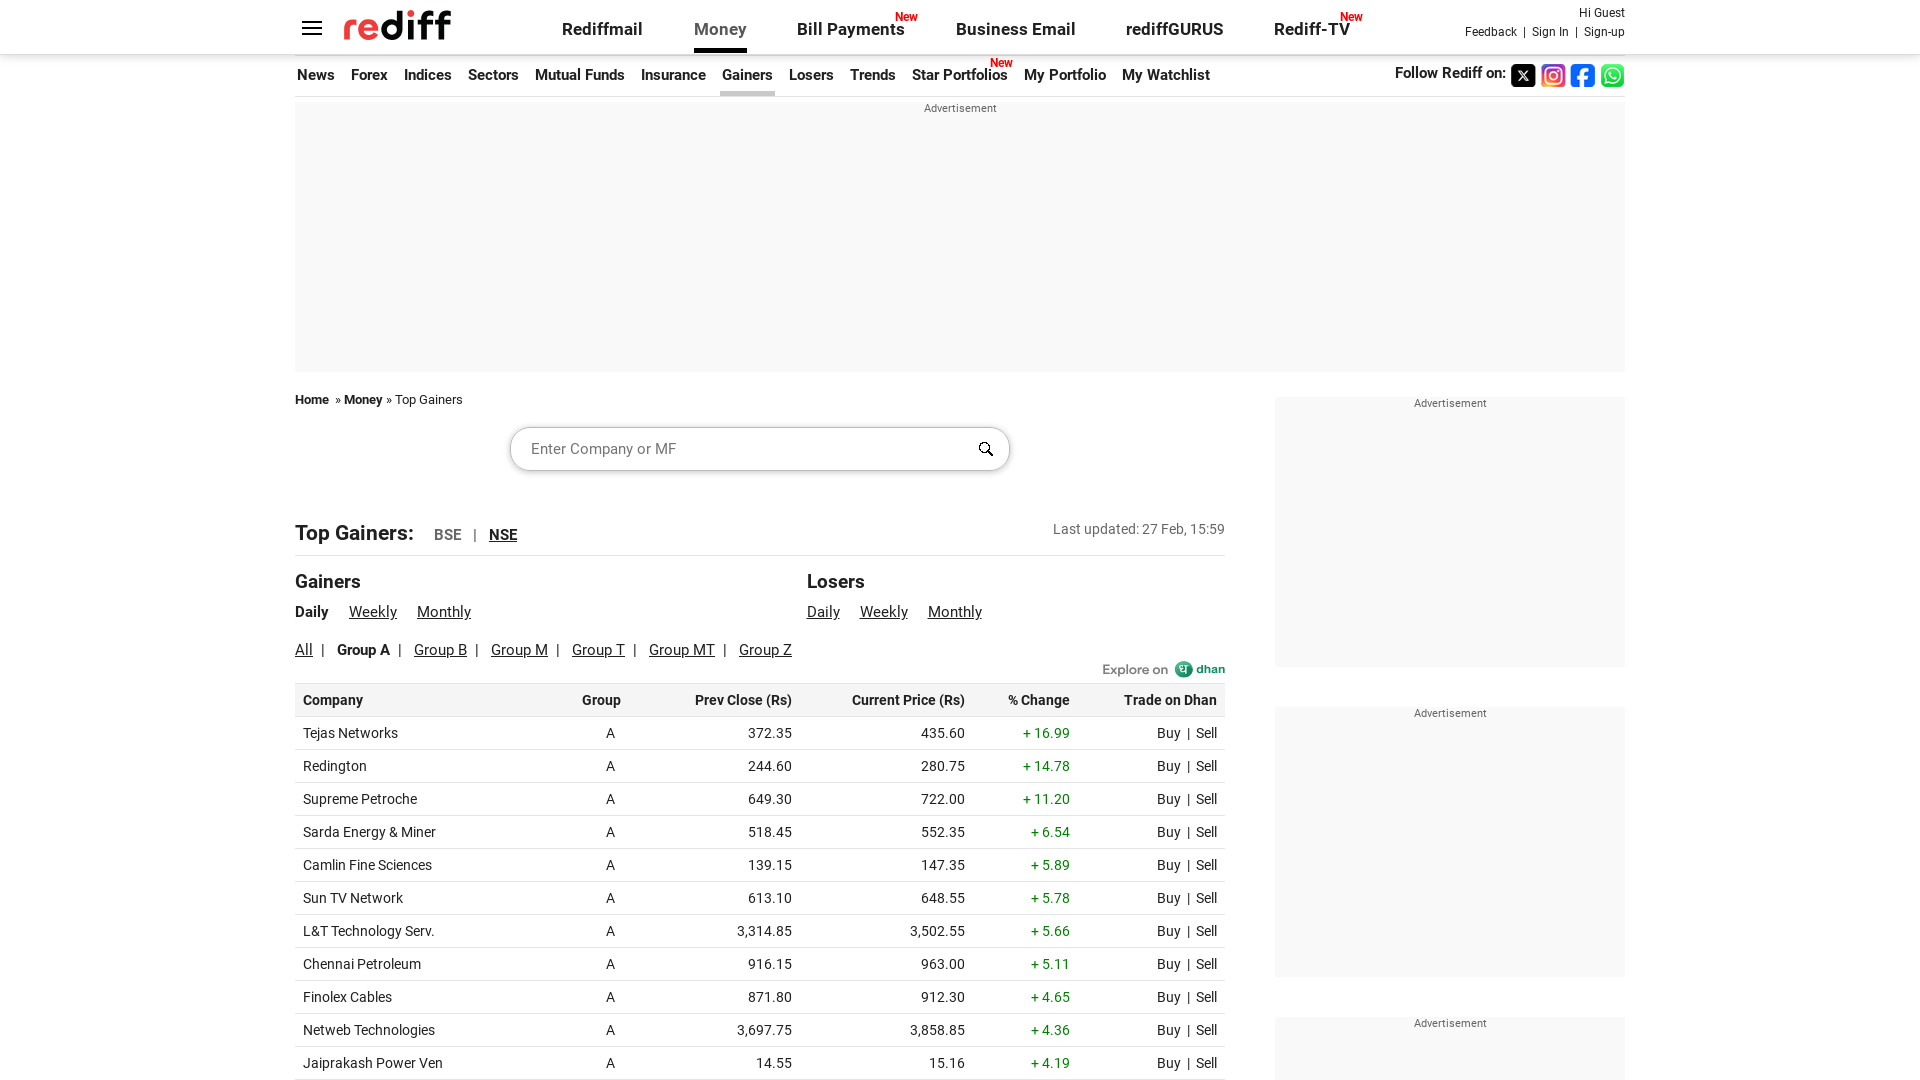

Verified cell at row 1, column 5 is visible
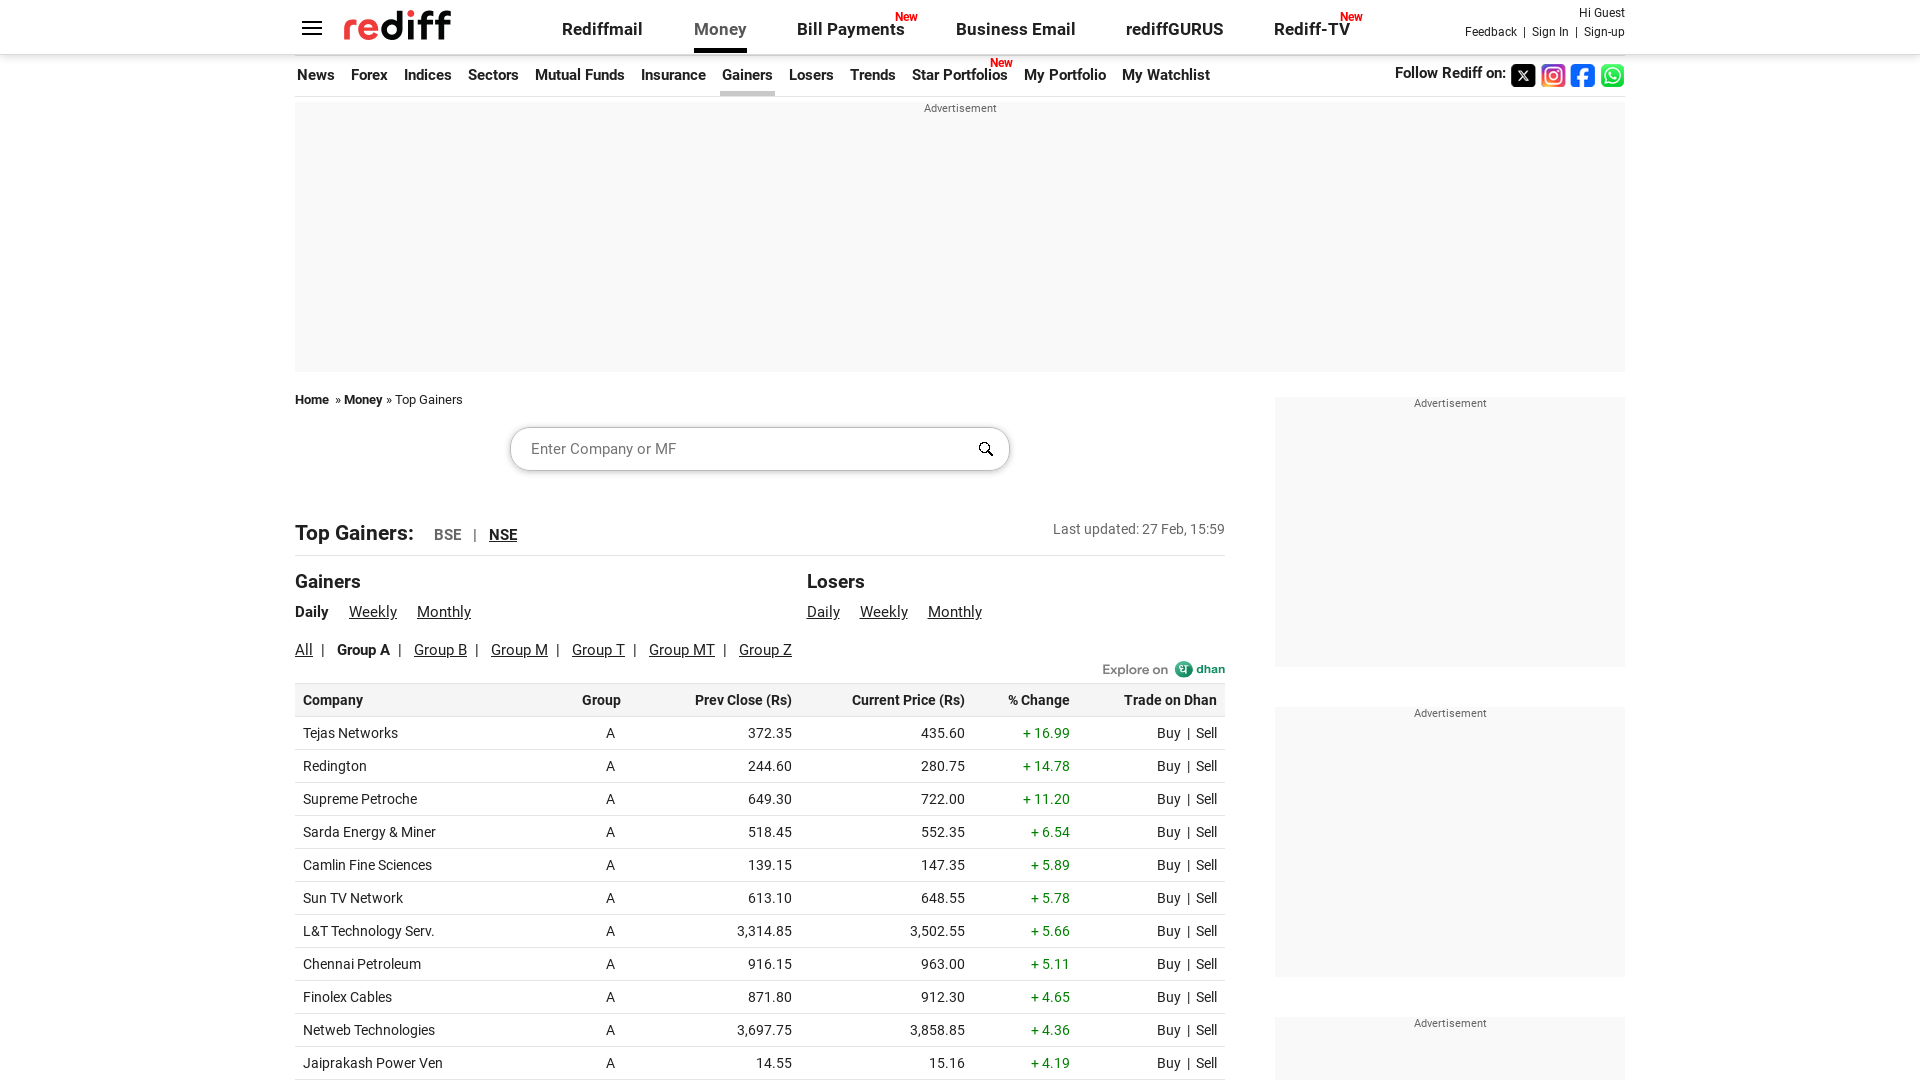

Verified cell at row 2, column 1 is visible
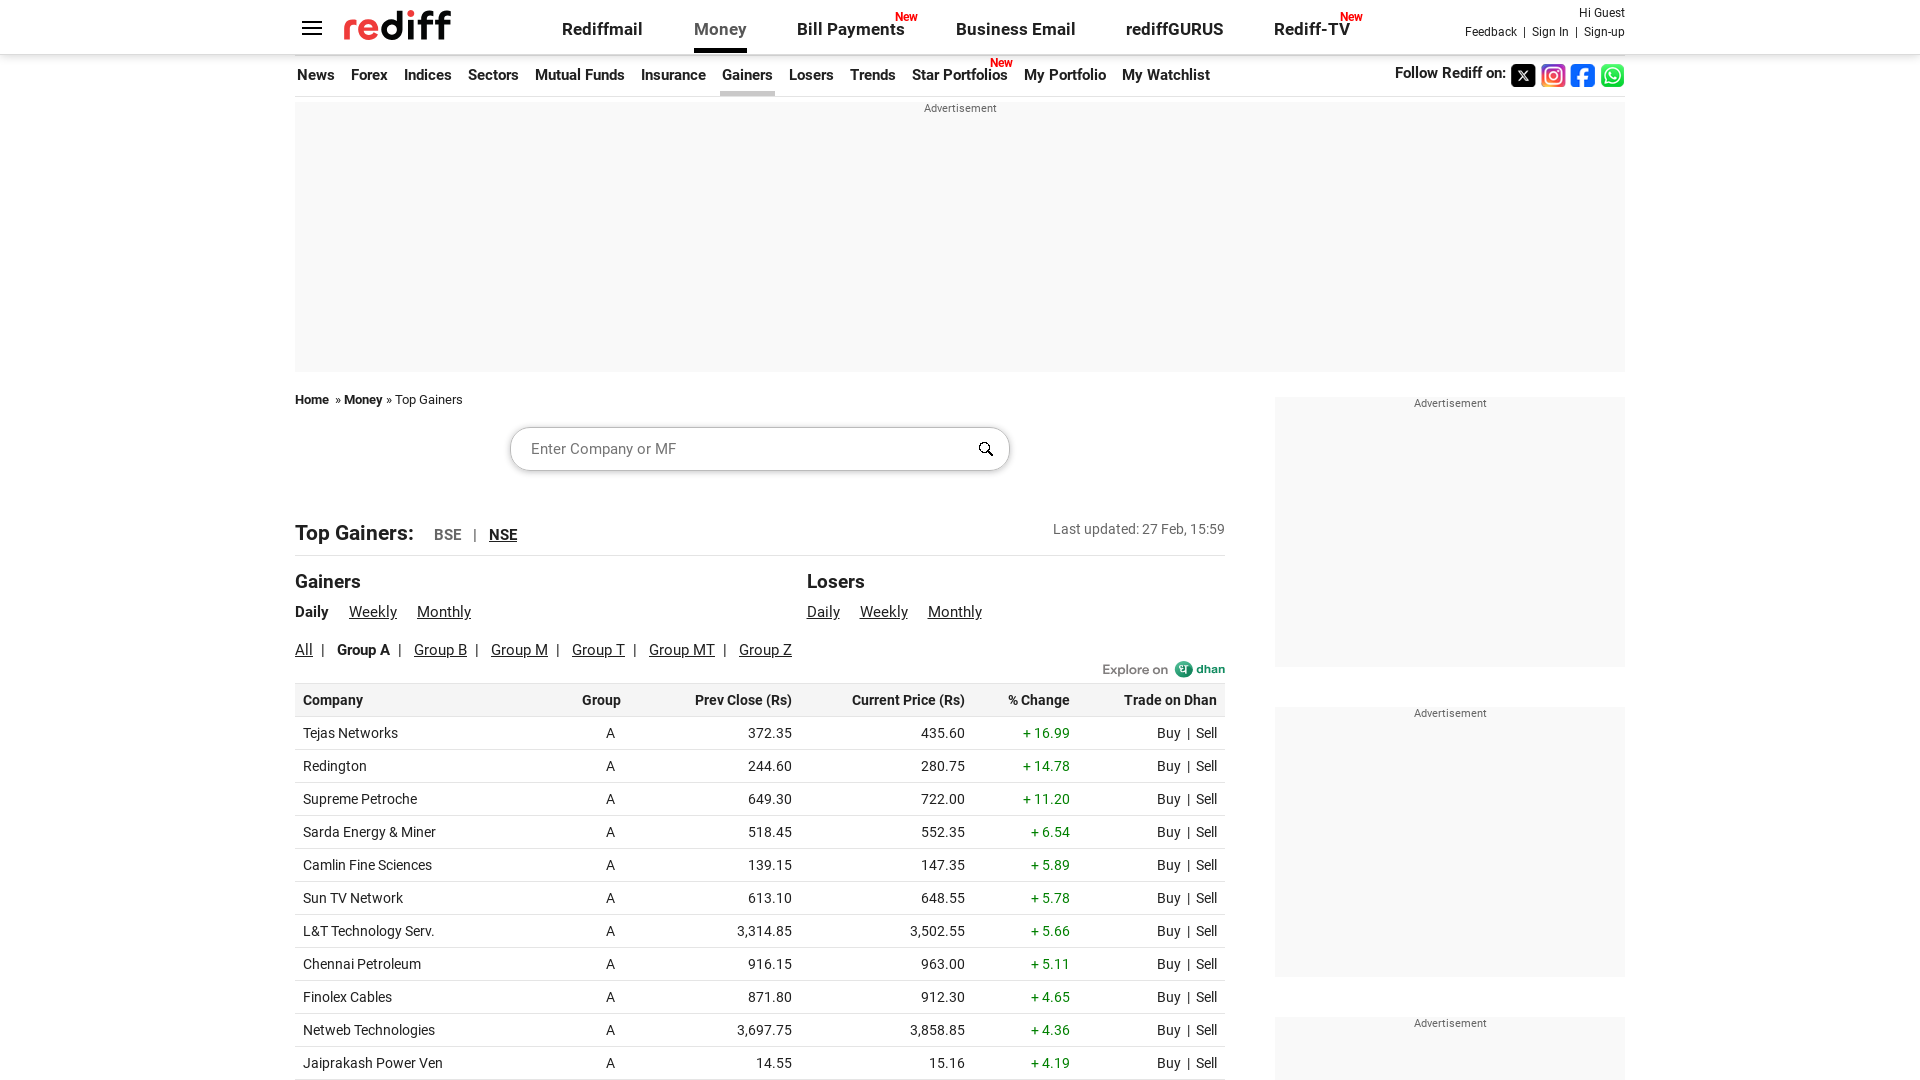

Verified cell at row 2, column 2 is visible
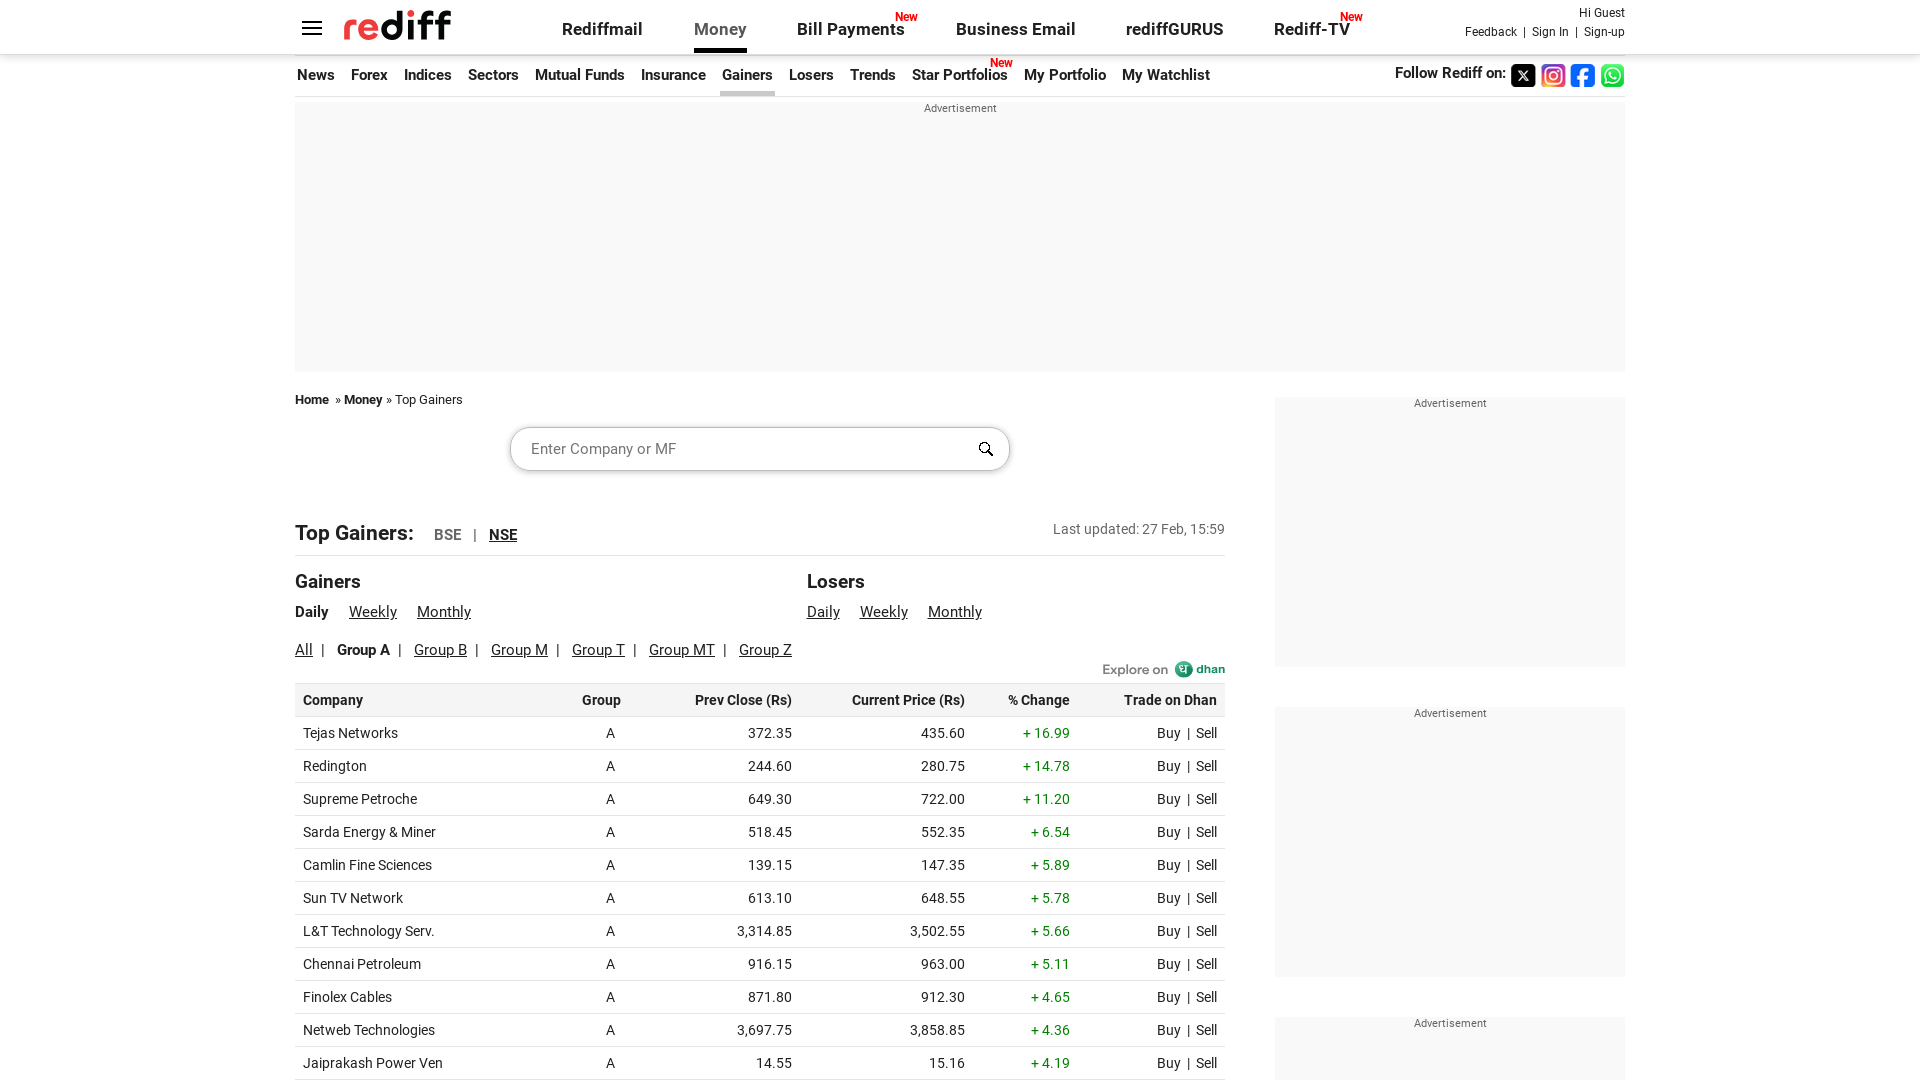

Verified cell at row 2, column 3 is visible
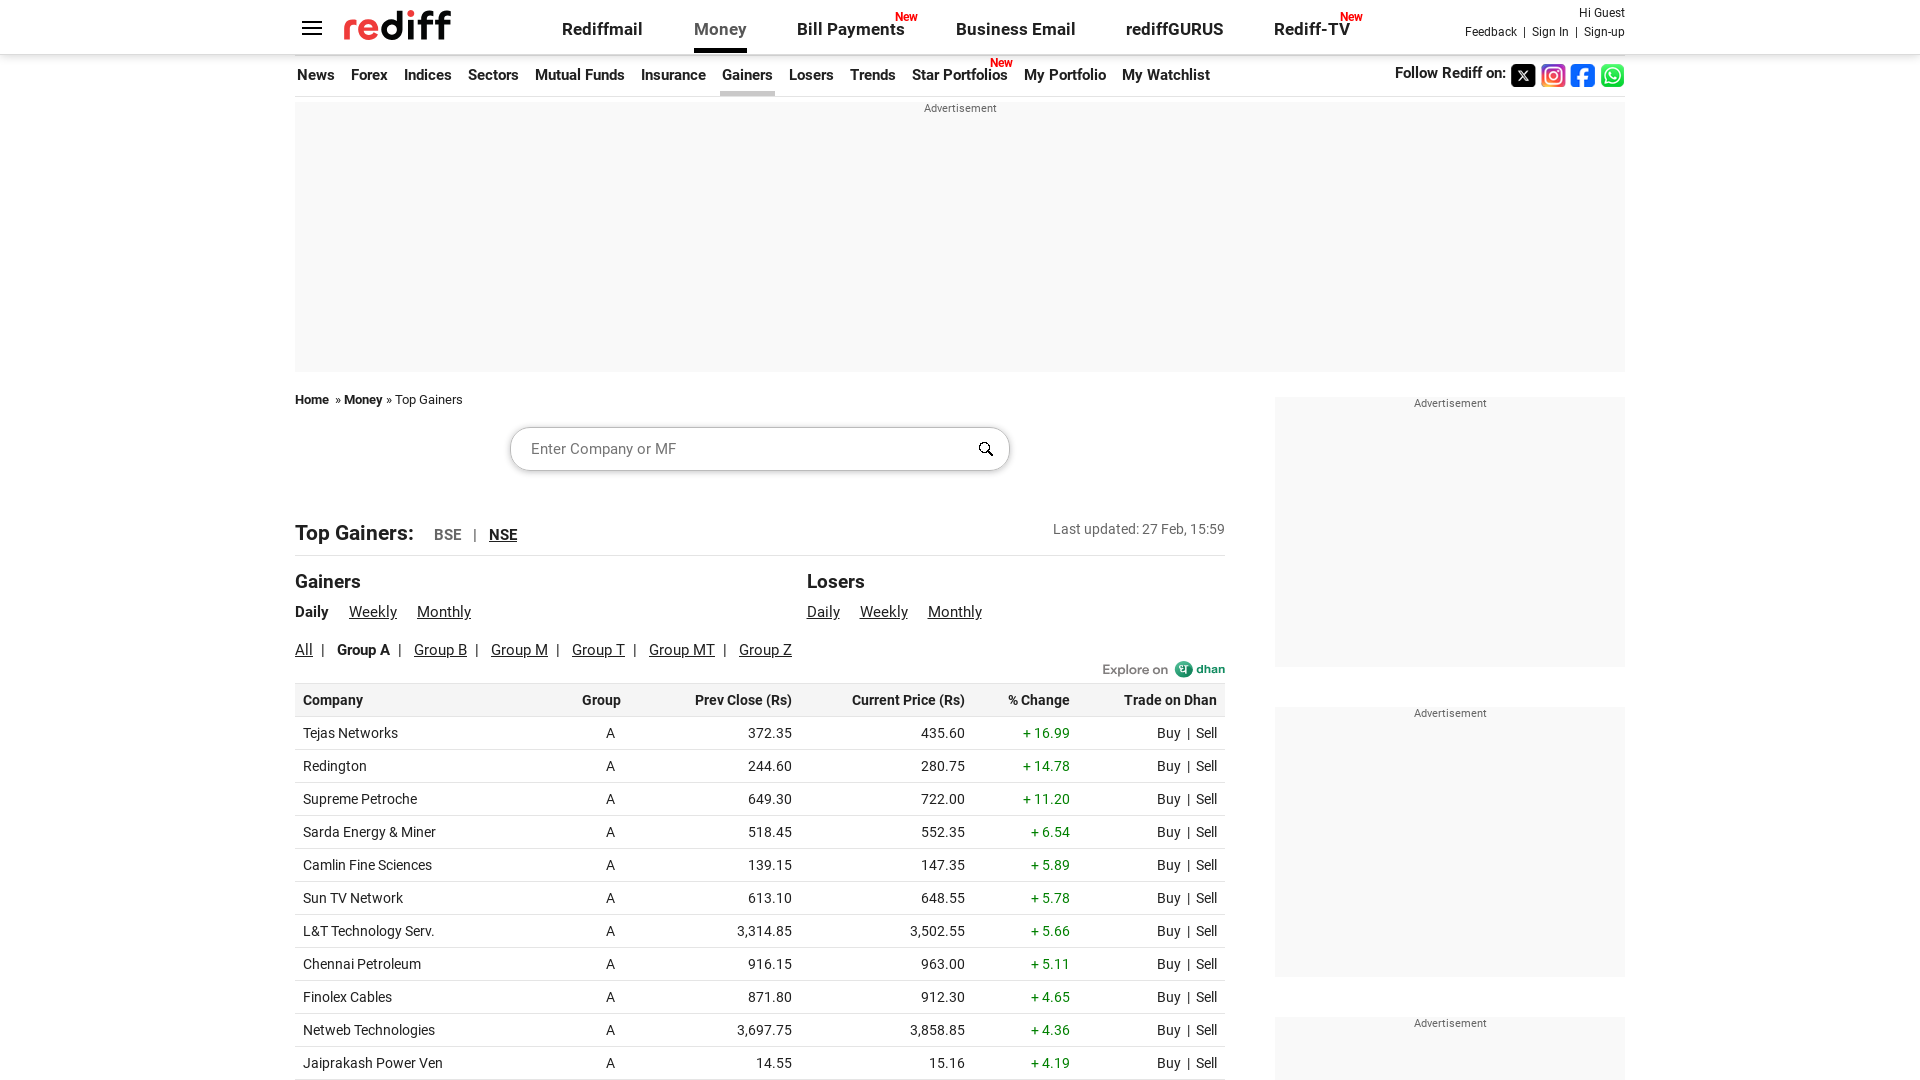

Verified cell at row 2, column 4 is visible
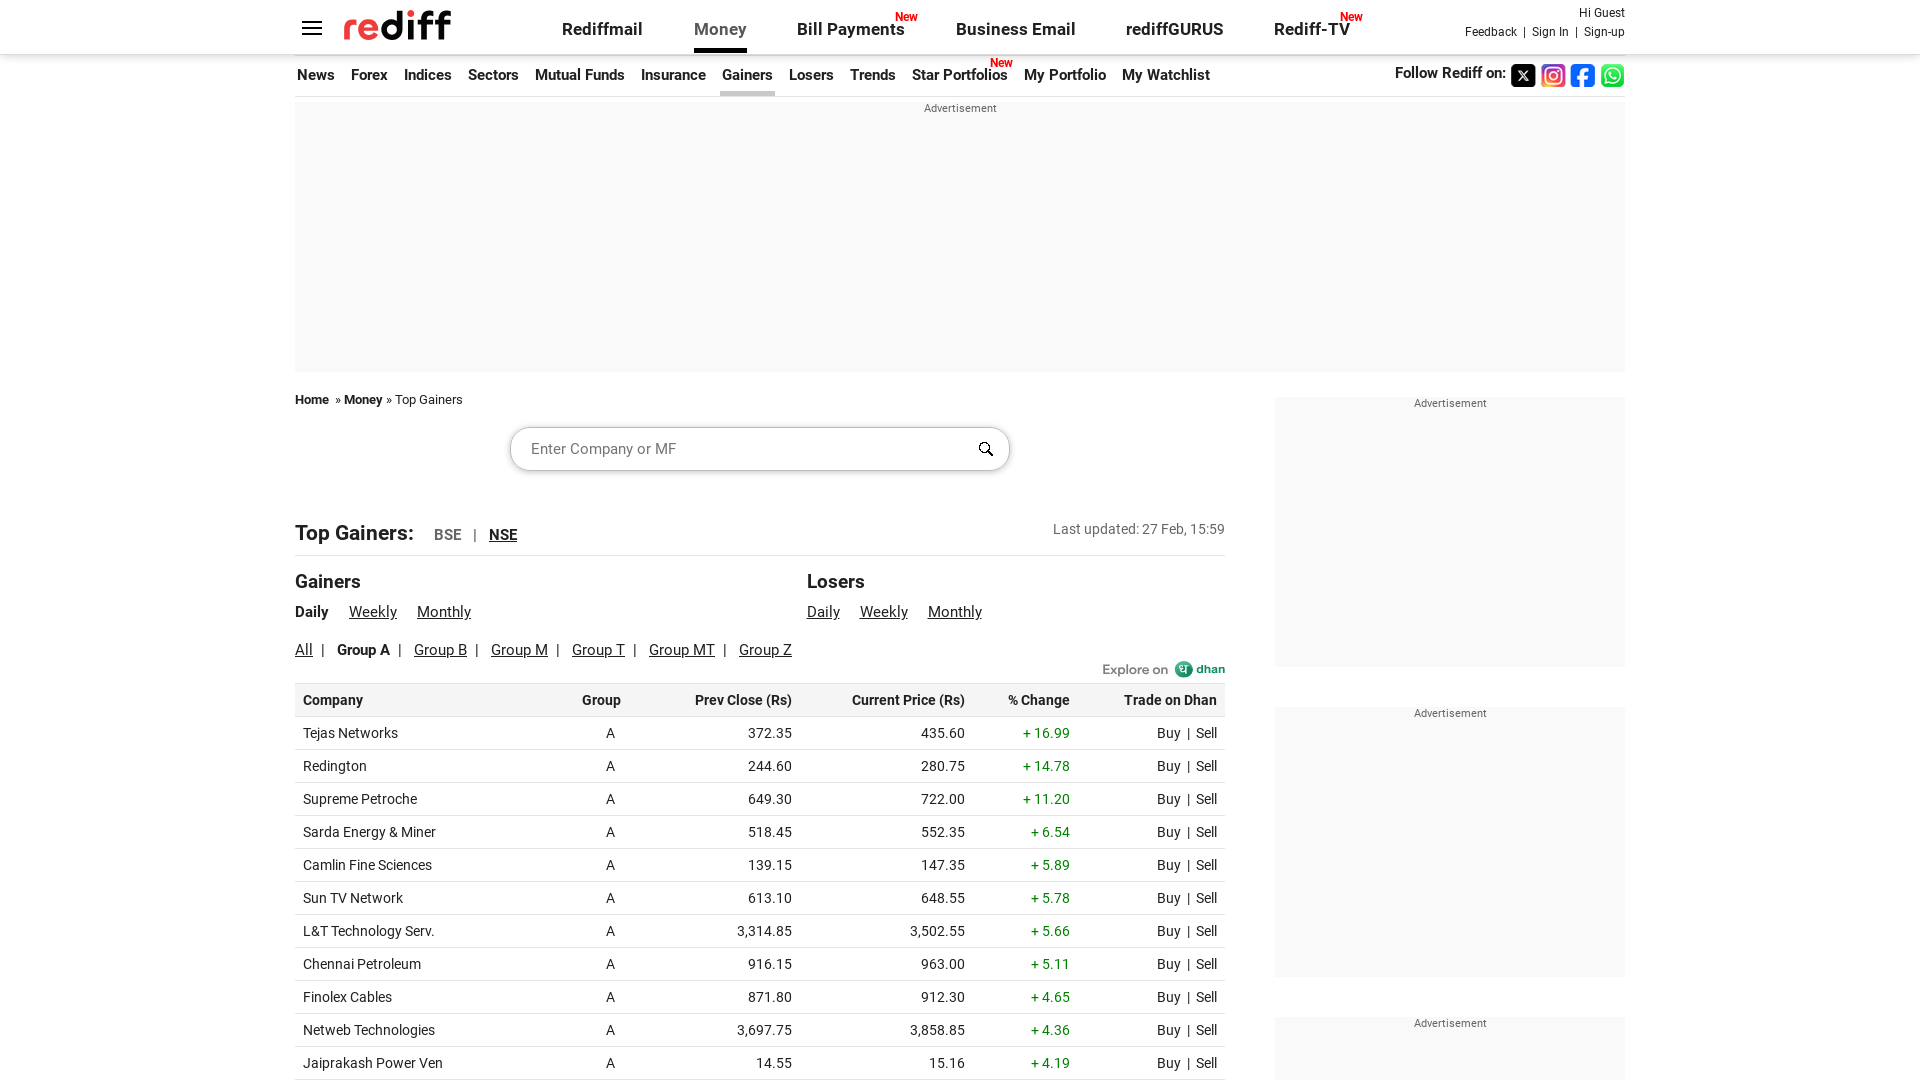

Verified cell at row 2, column 5 is visible
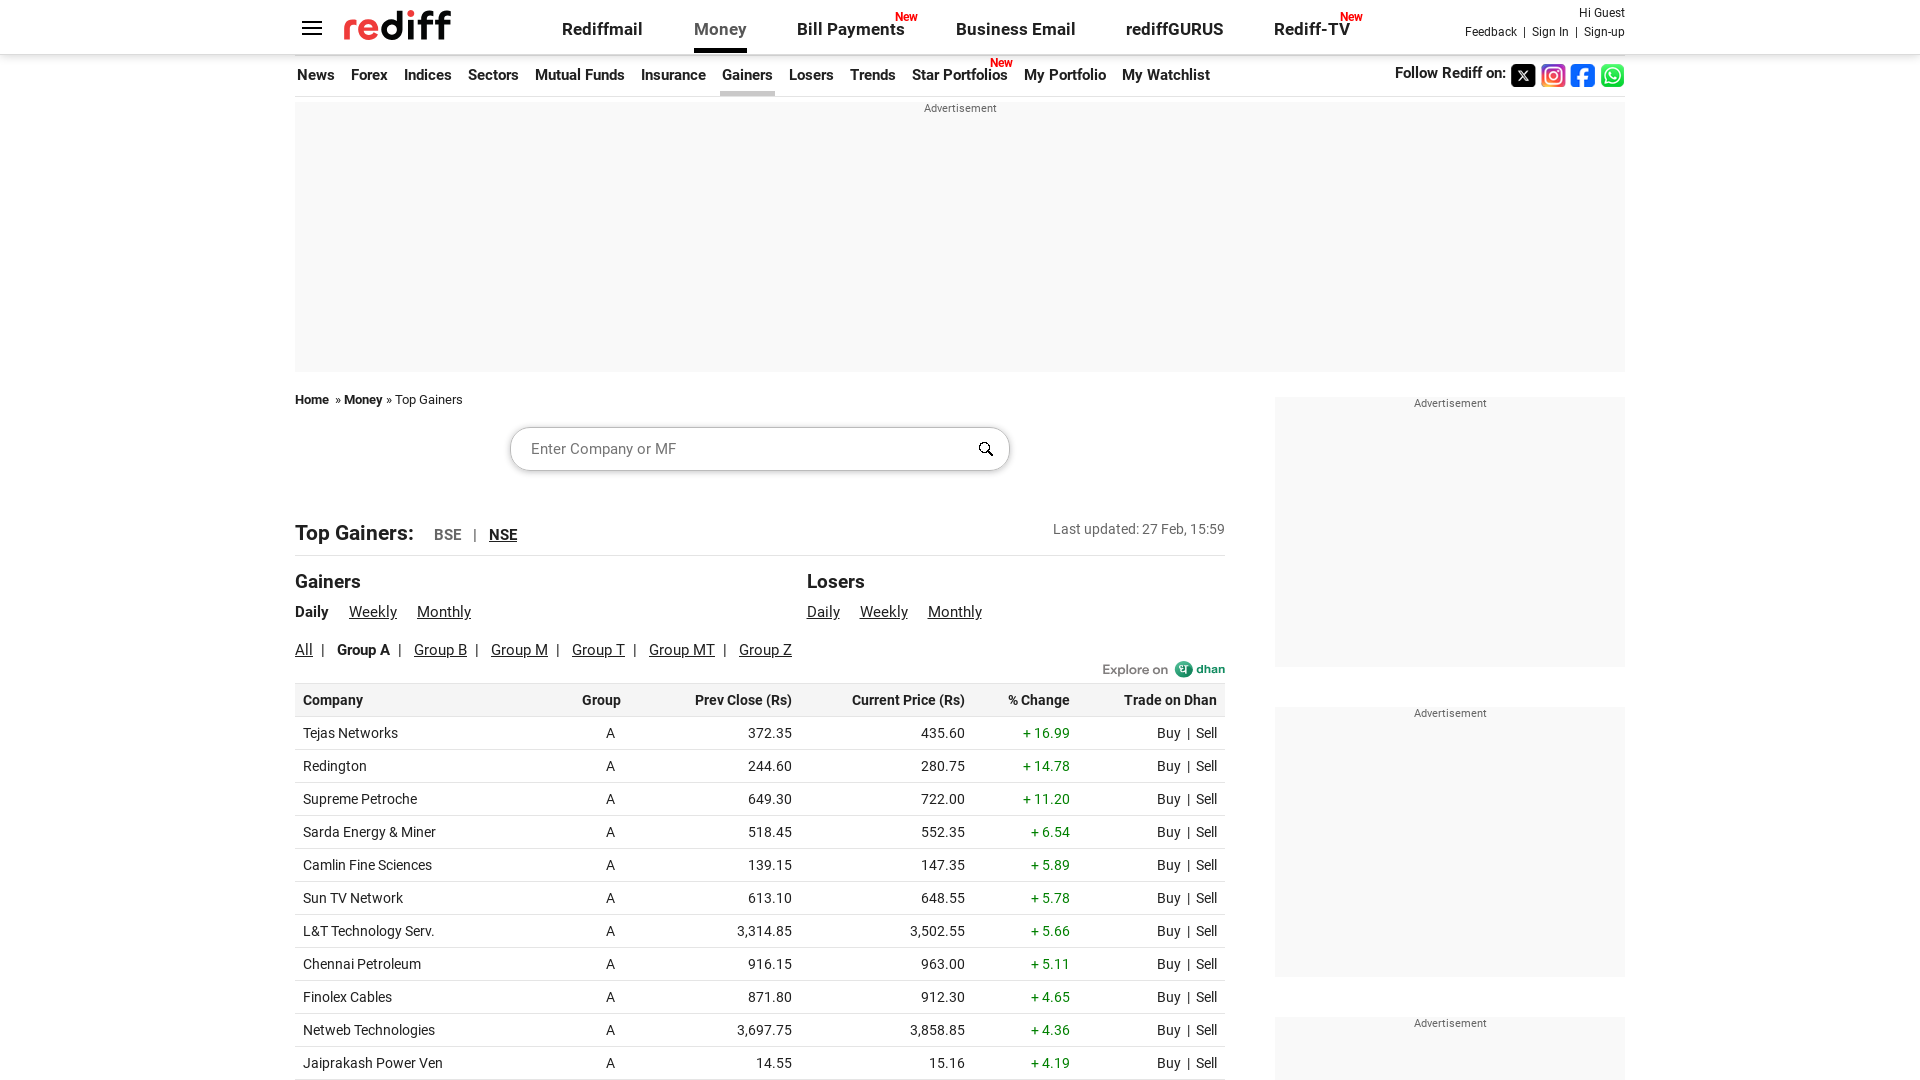

Verified cell at row 3, column 1 is visible
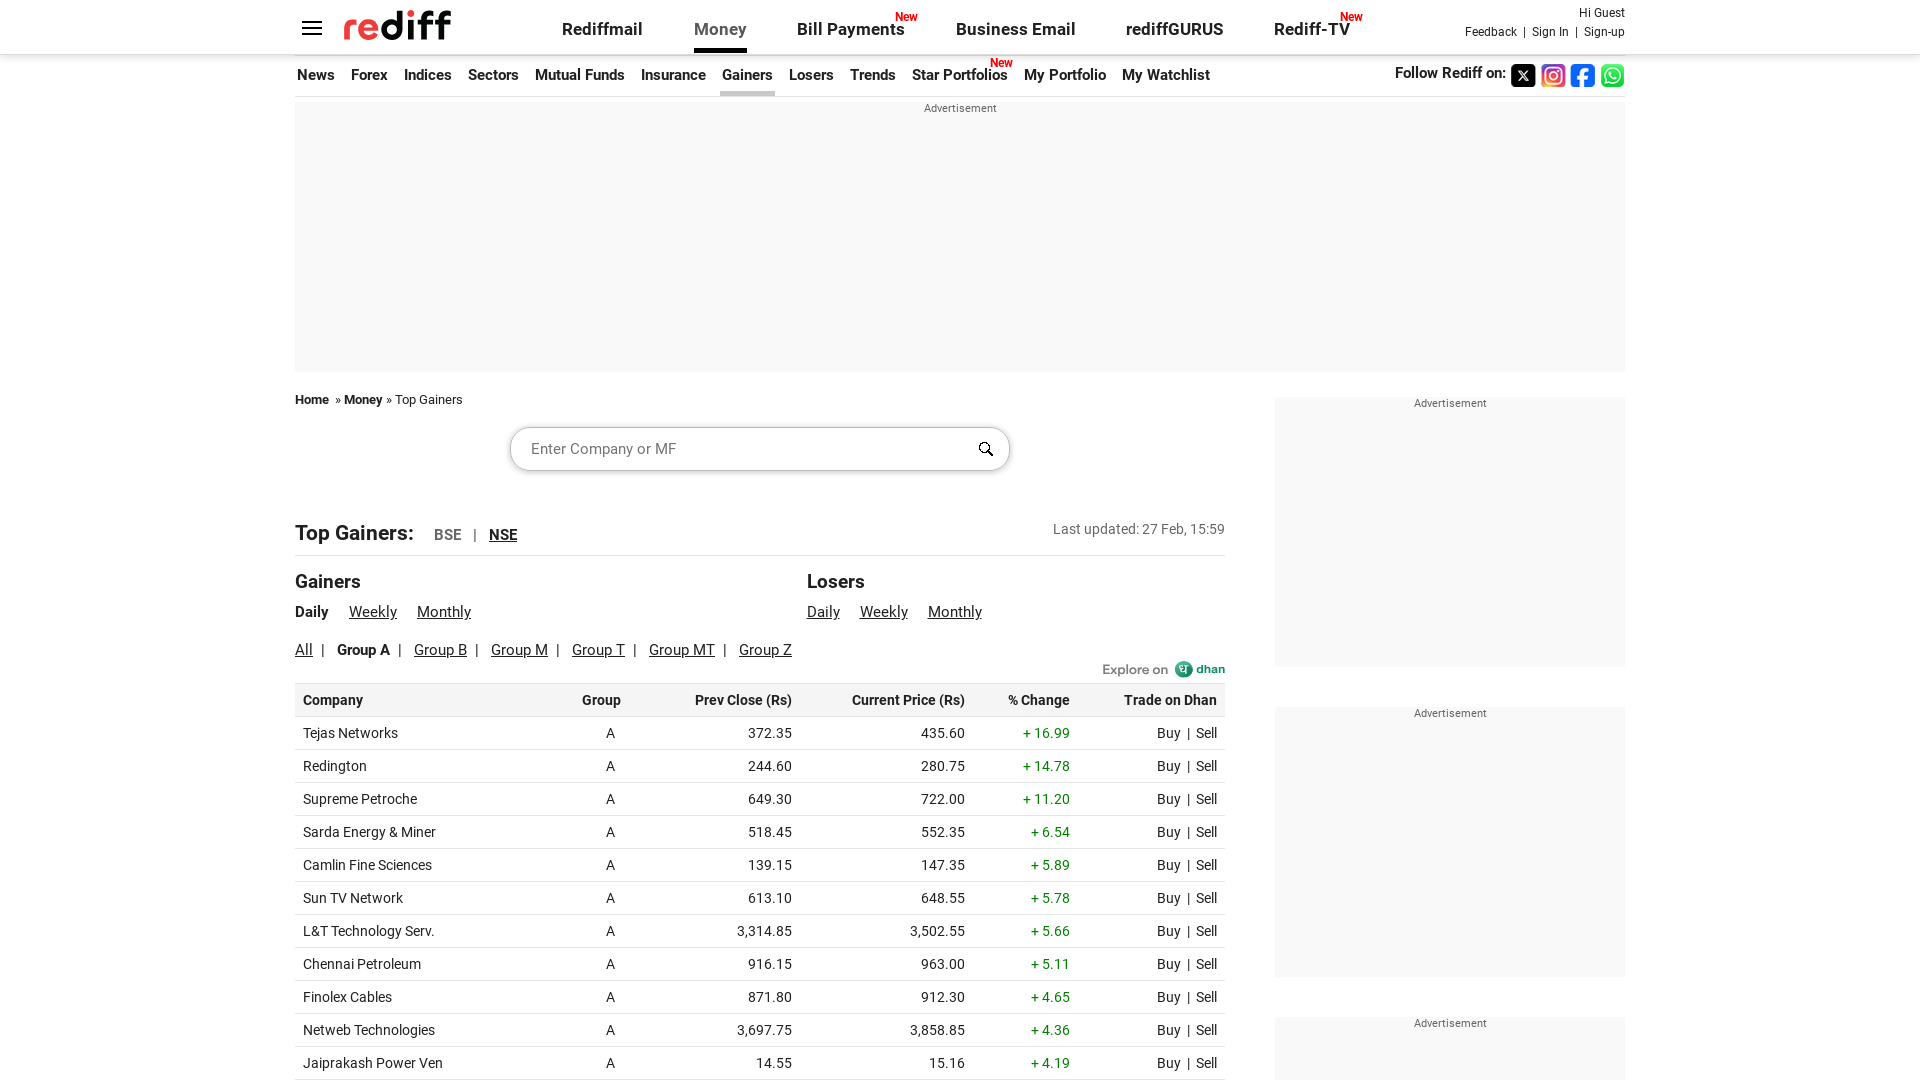

Verified cell at row 3, column 2 is visible
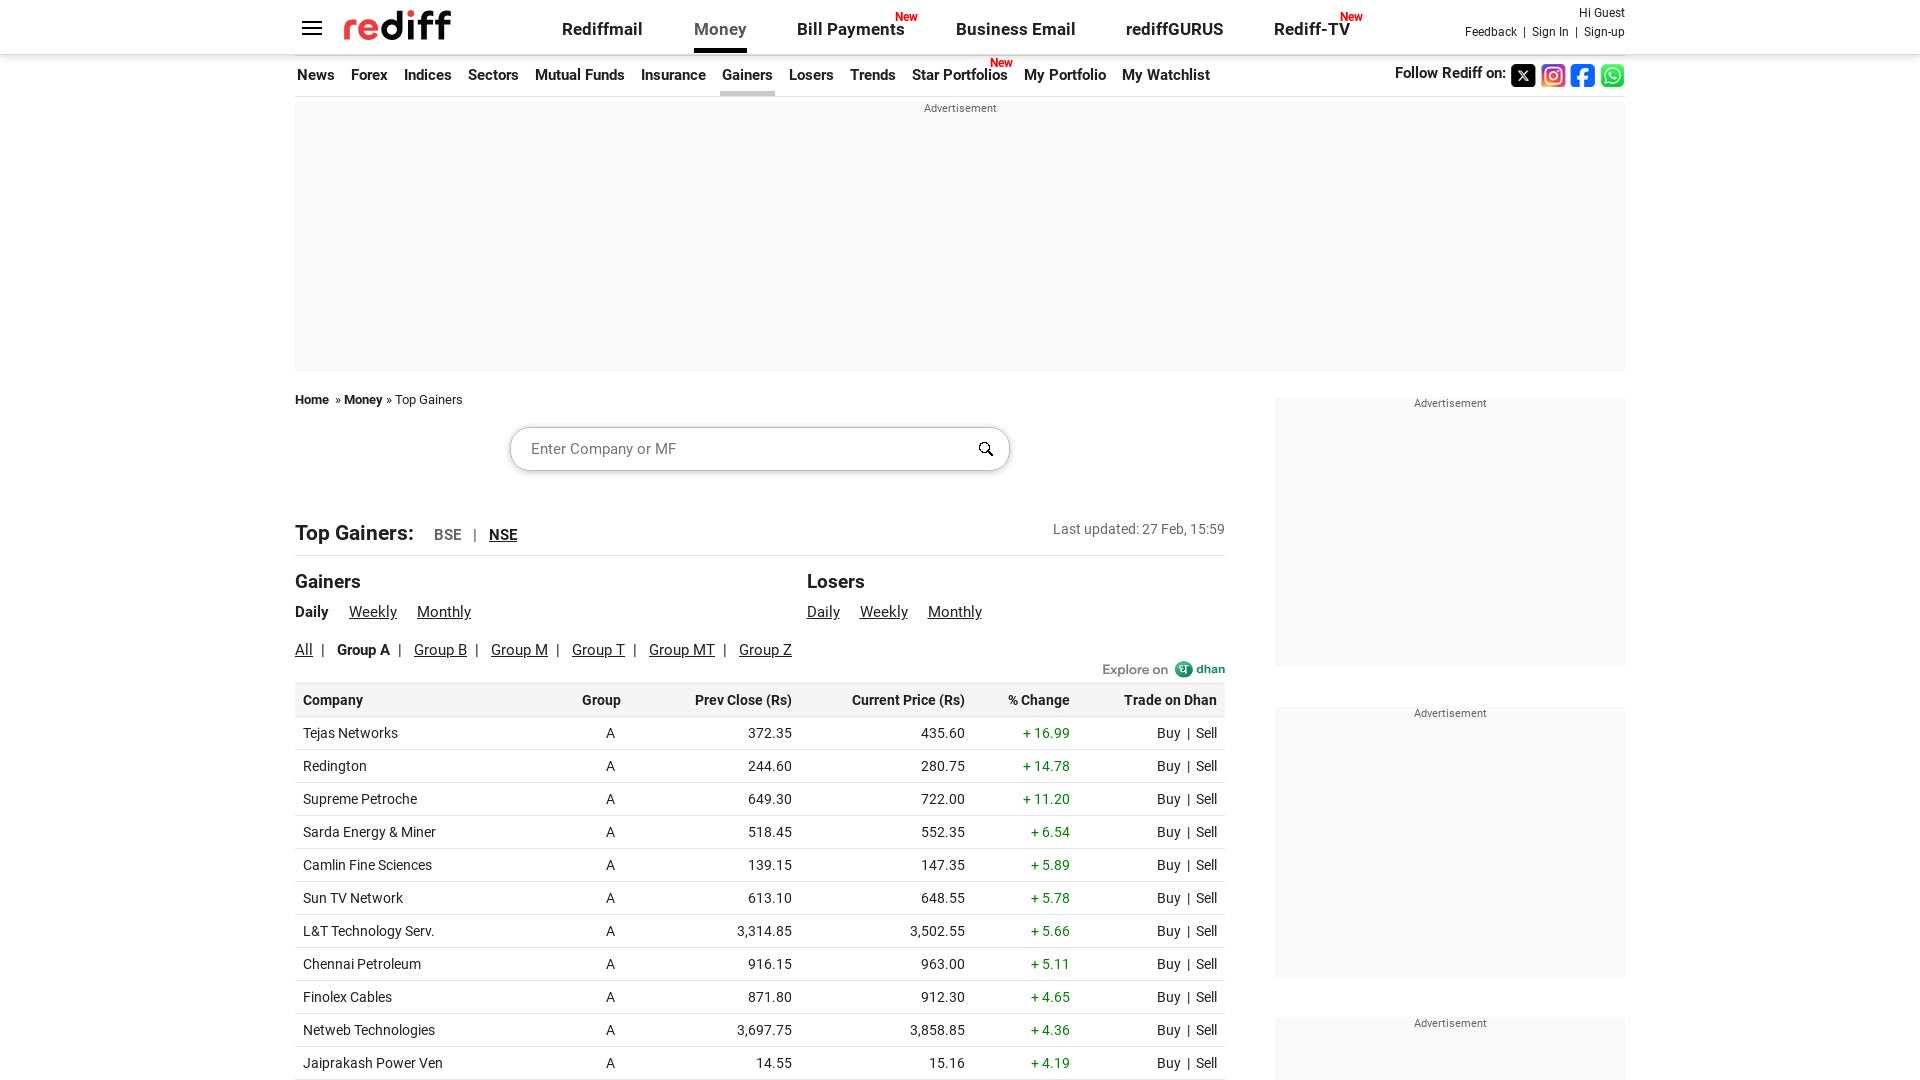

Verified cell at row 3, column 3 is visible
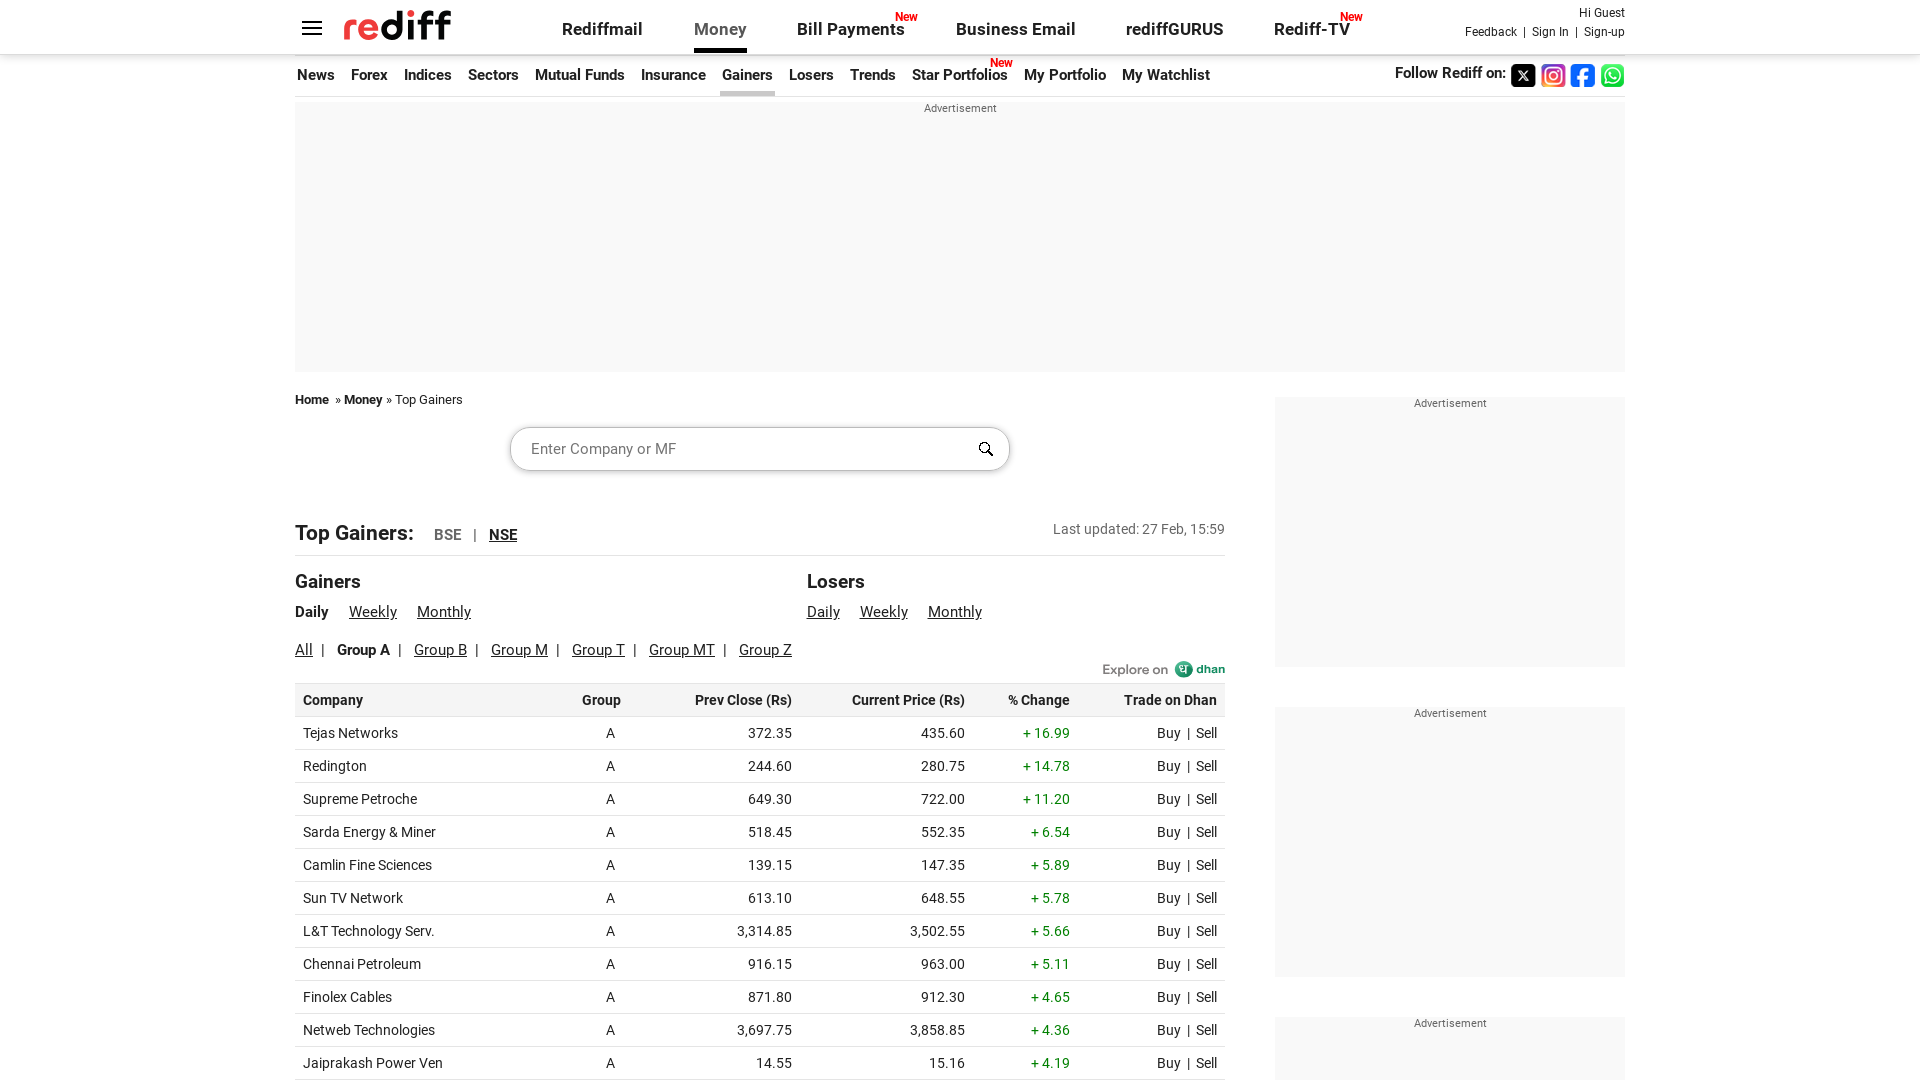

Verified cell at row 3, column 4 is visible
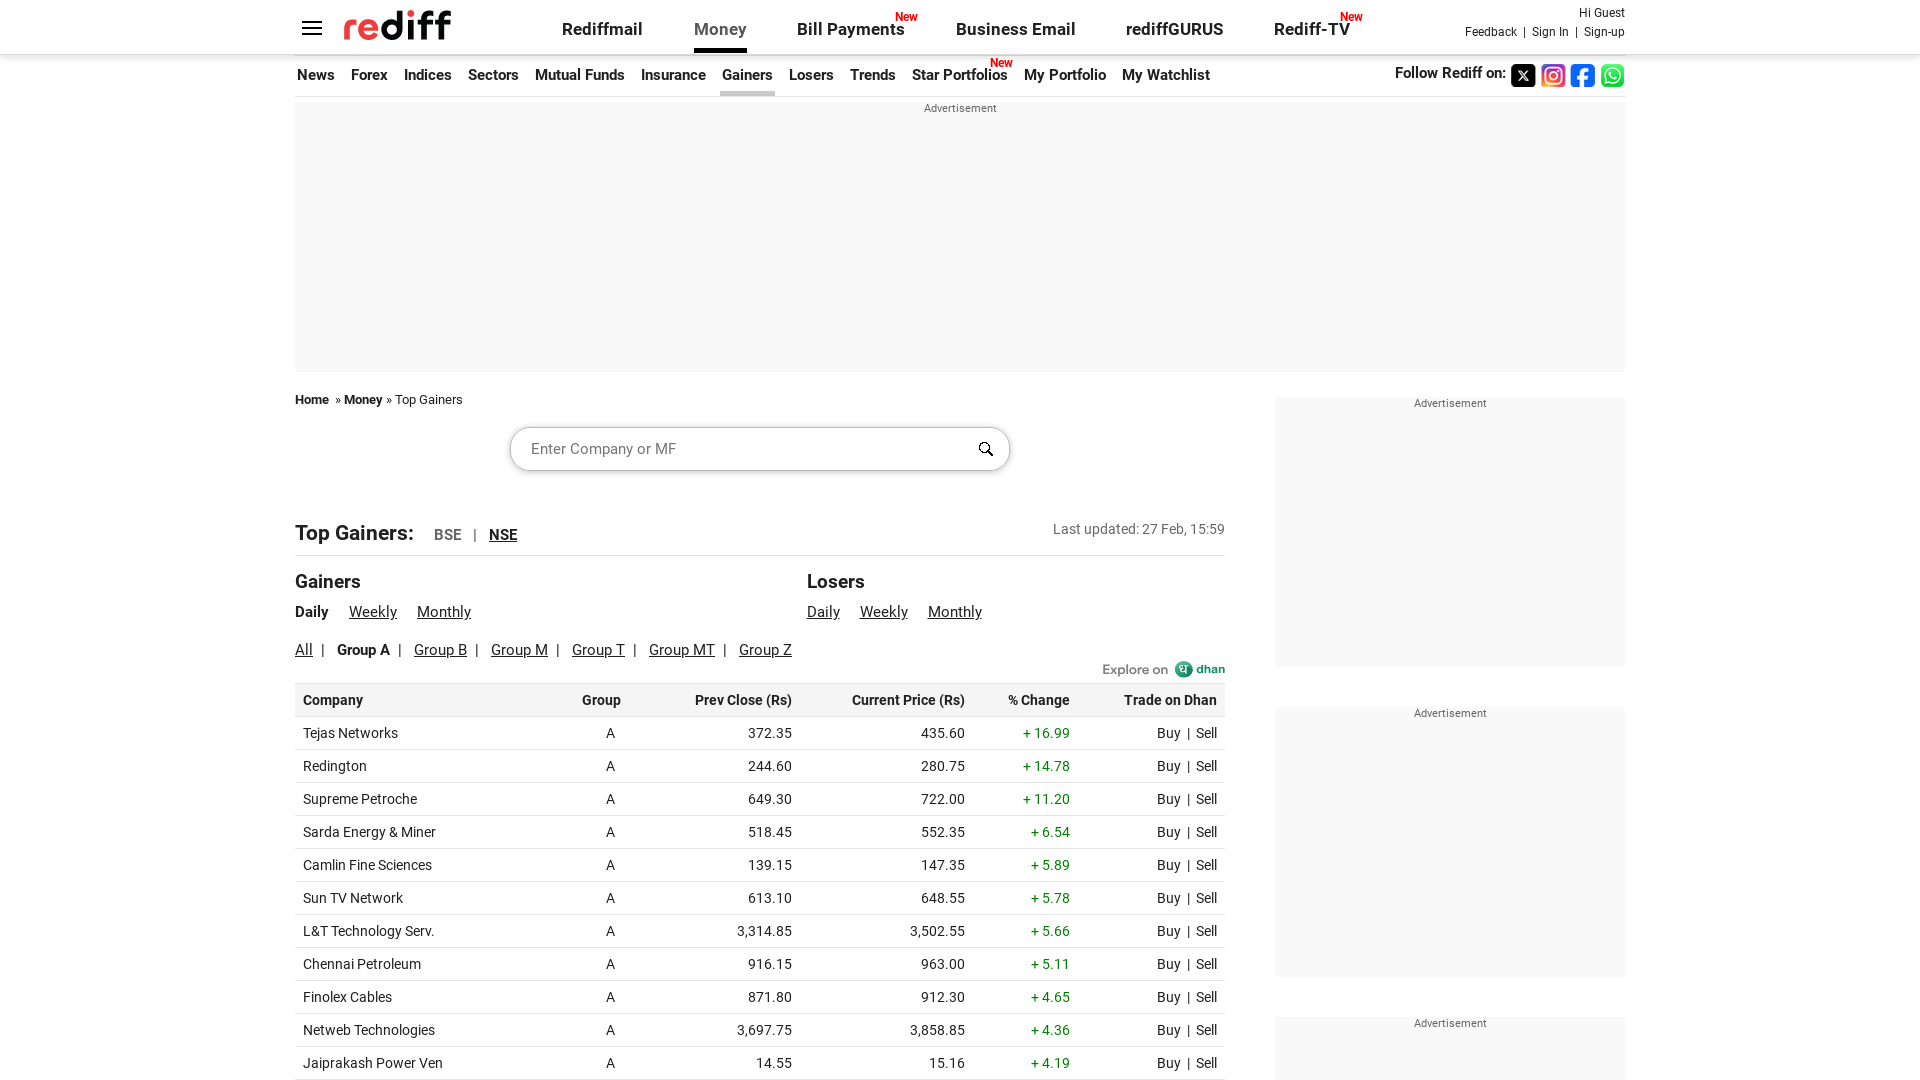

Verified cell at row 3, column 5 is visible
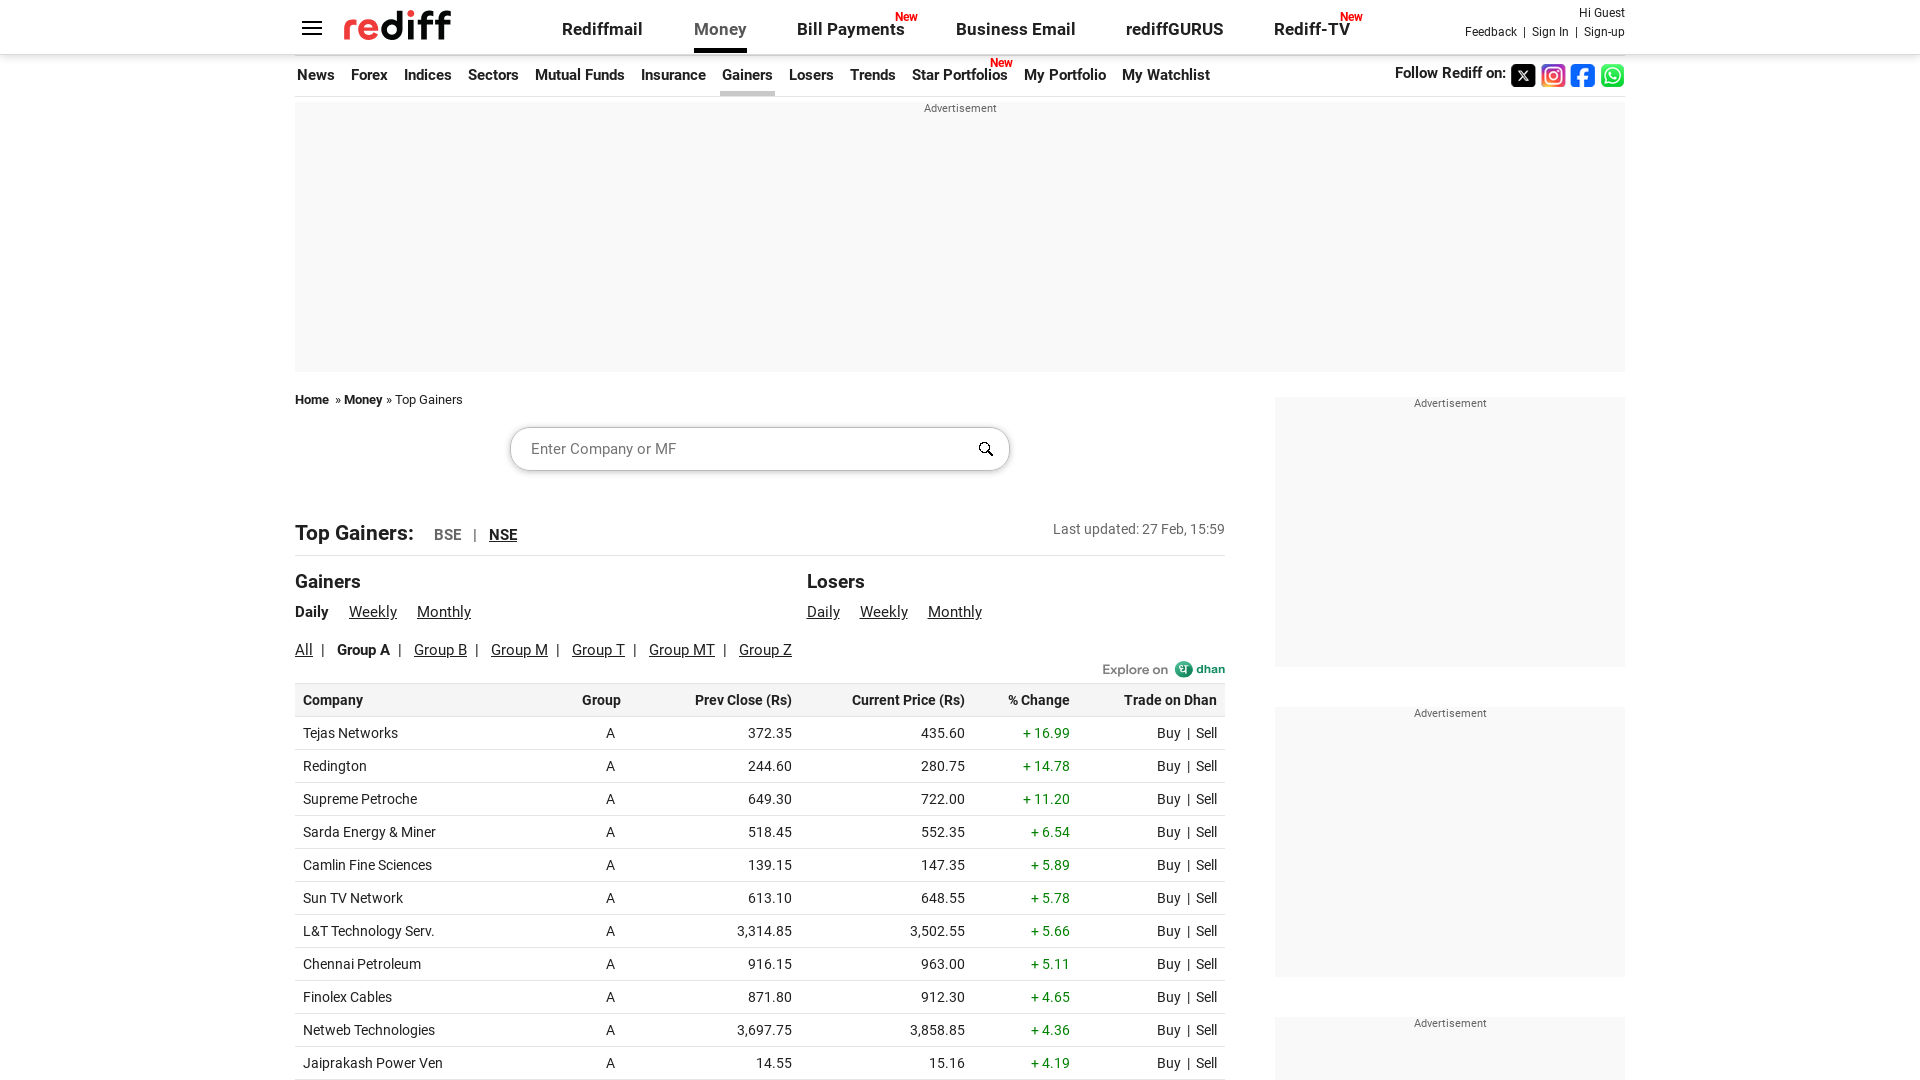

Verified cell at row 4, column 1 is visible
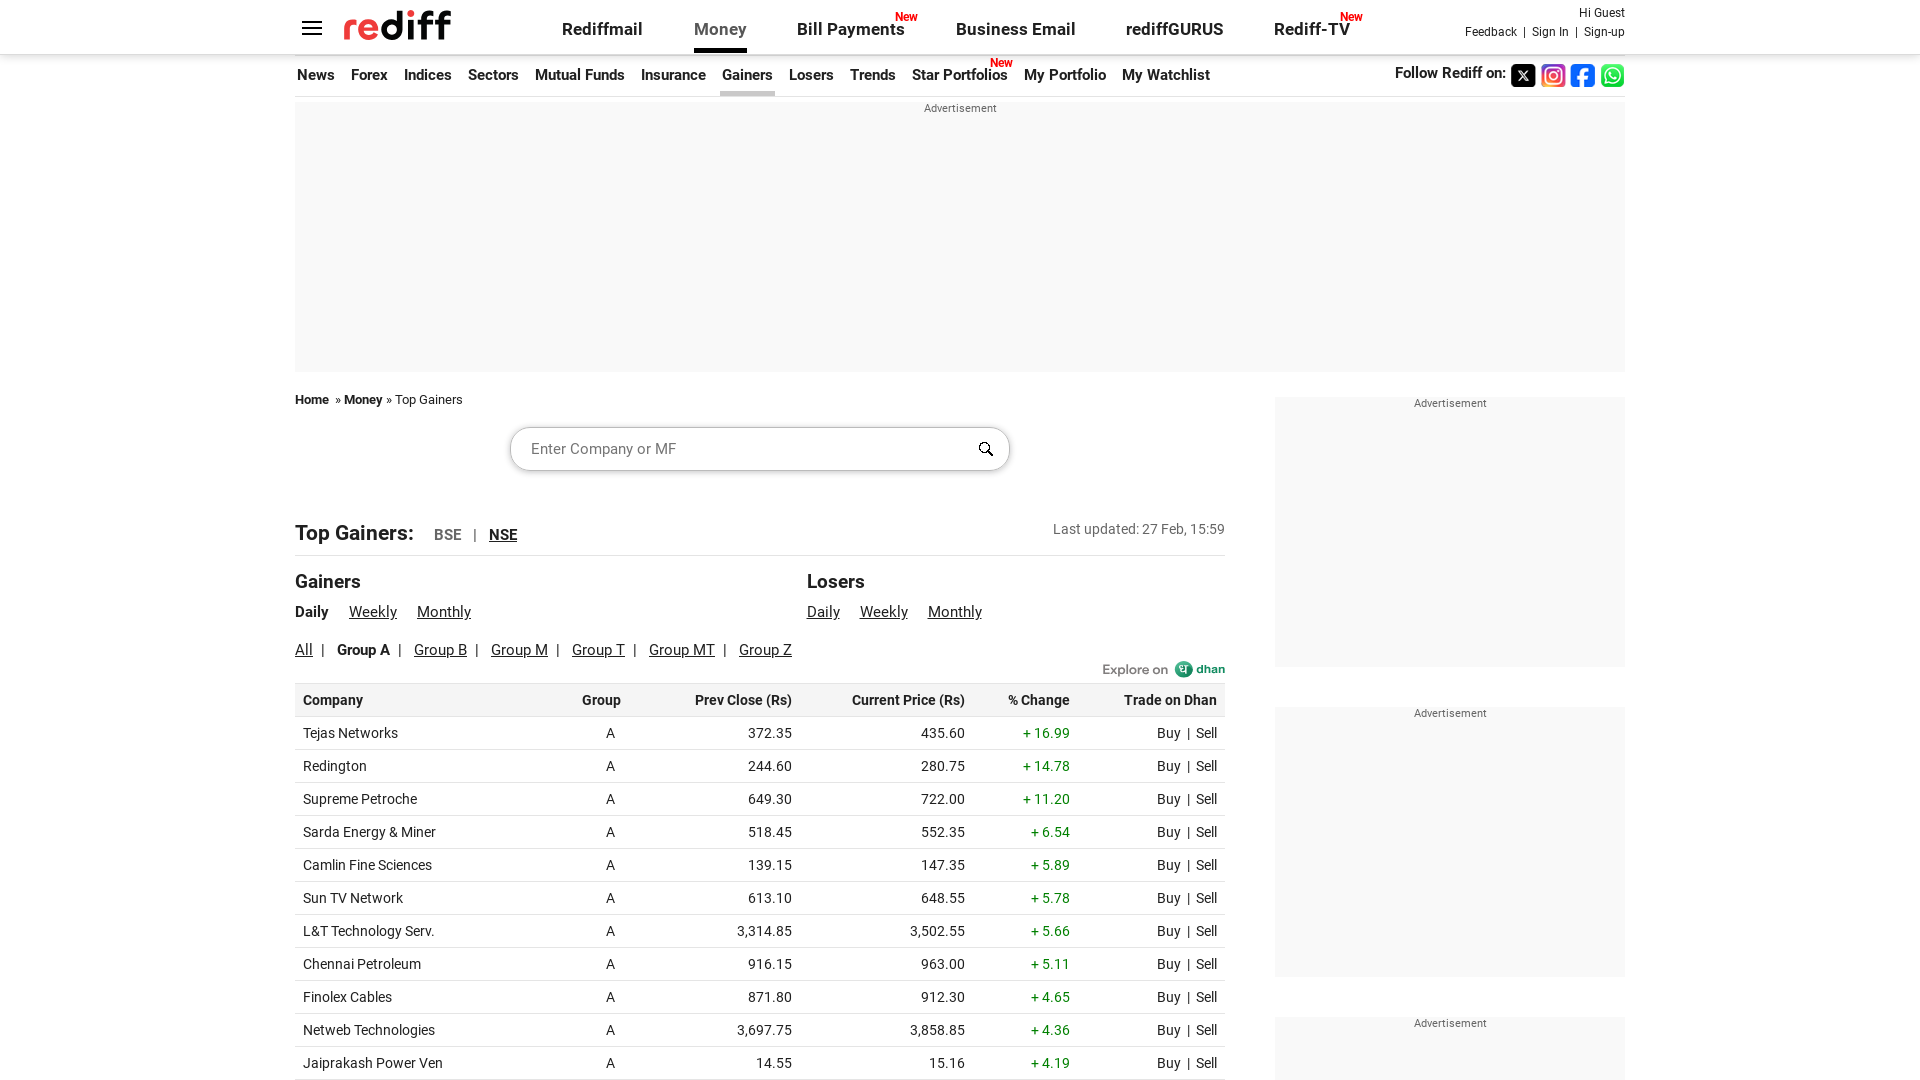

Verified cell at row 4, column 2 is visible
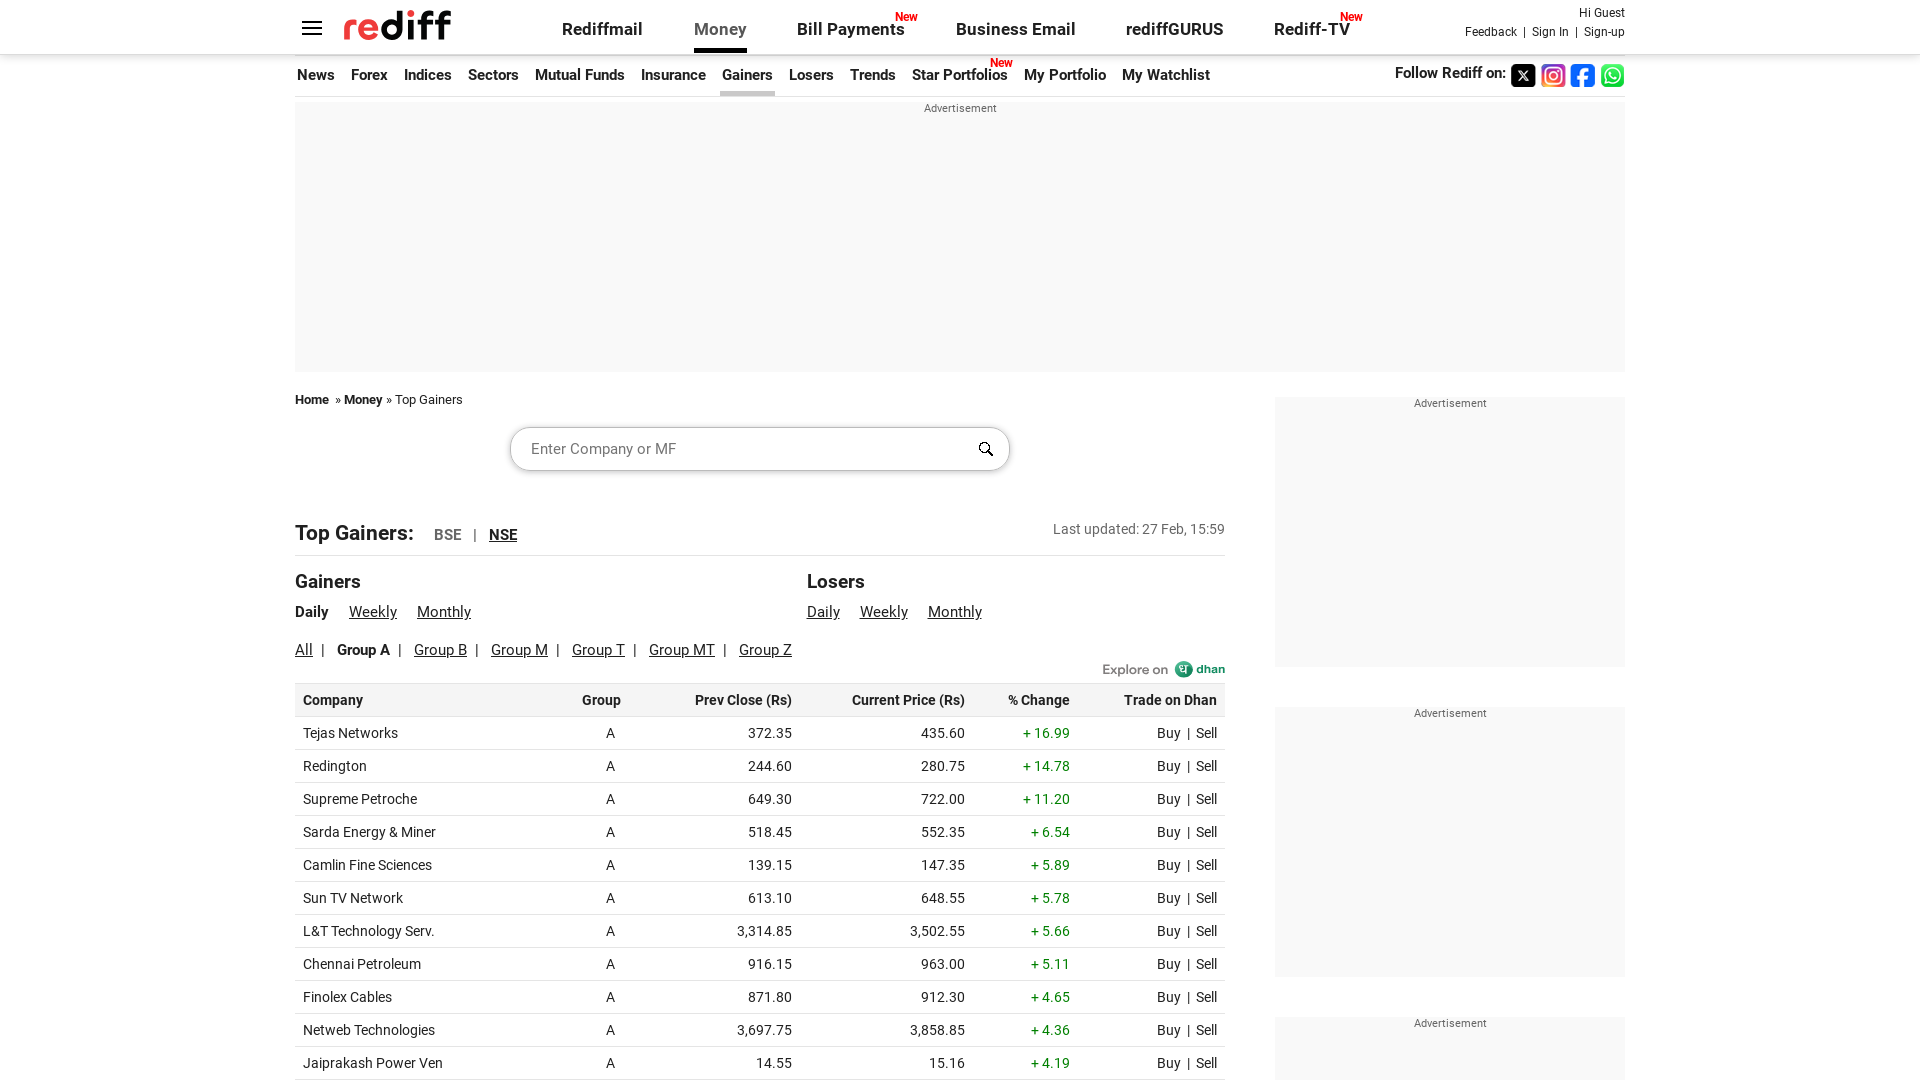

Verified cell at row 4, column 3 is visible
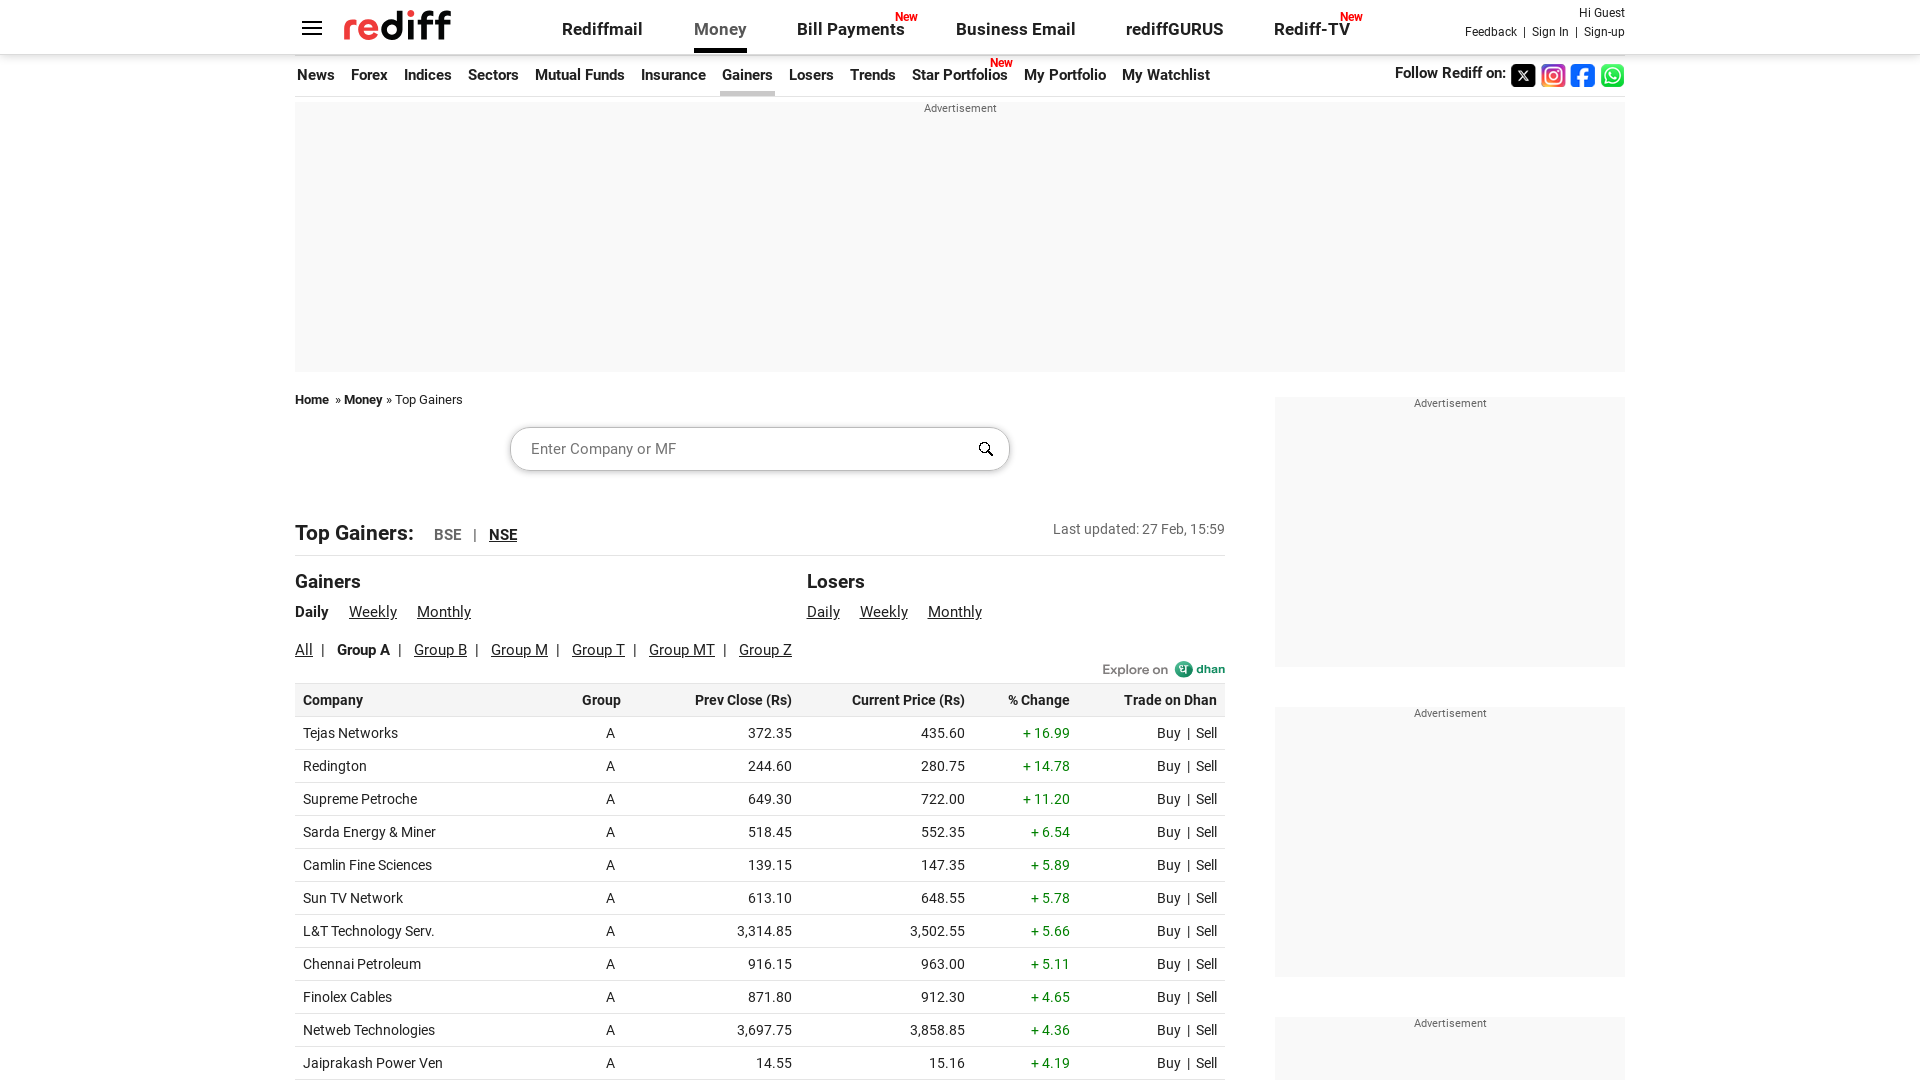

Verified cell at row 4, column 4 is visible
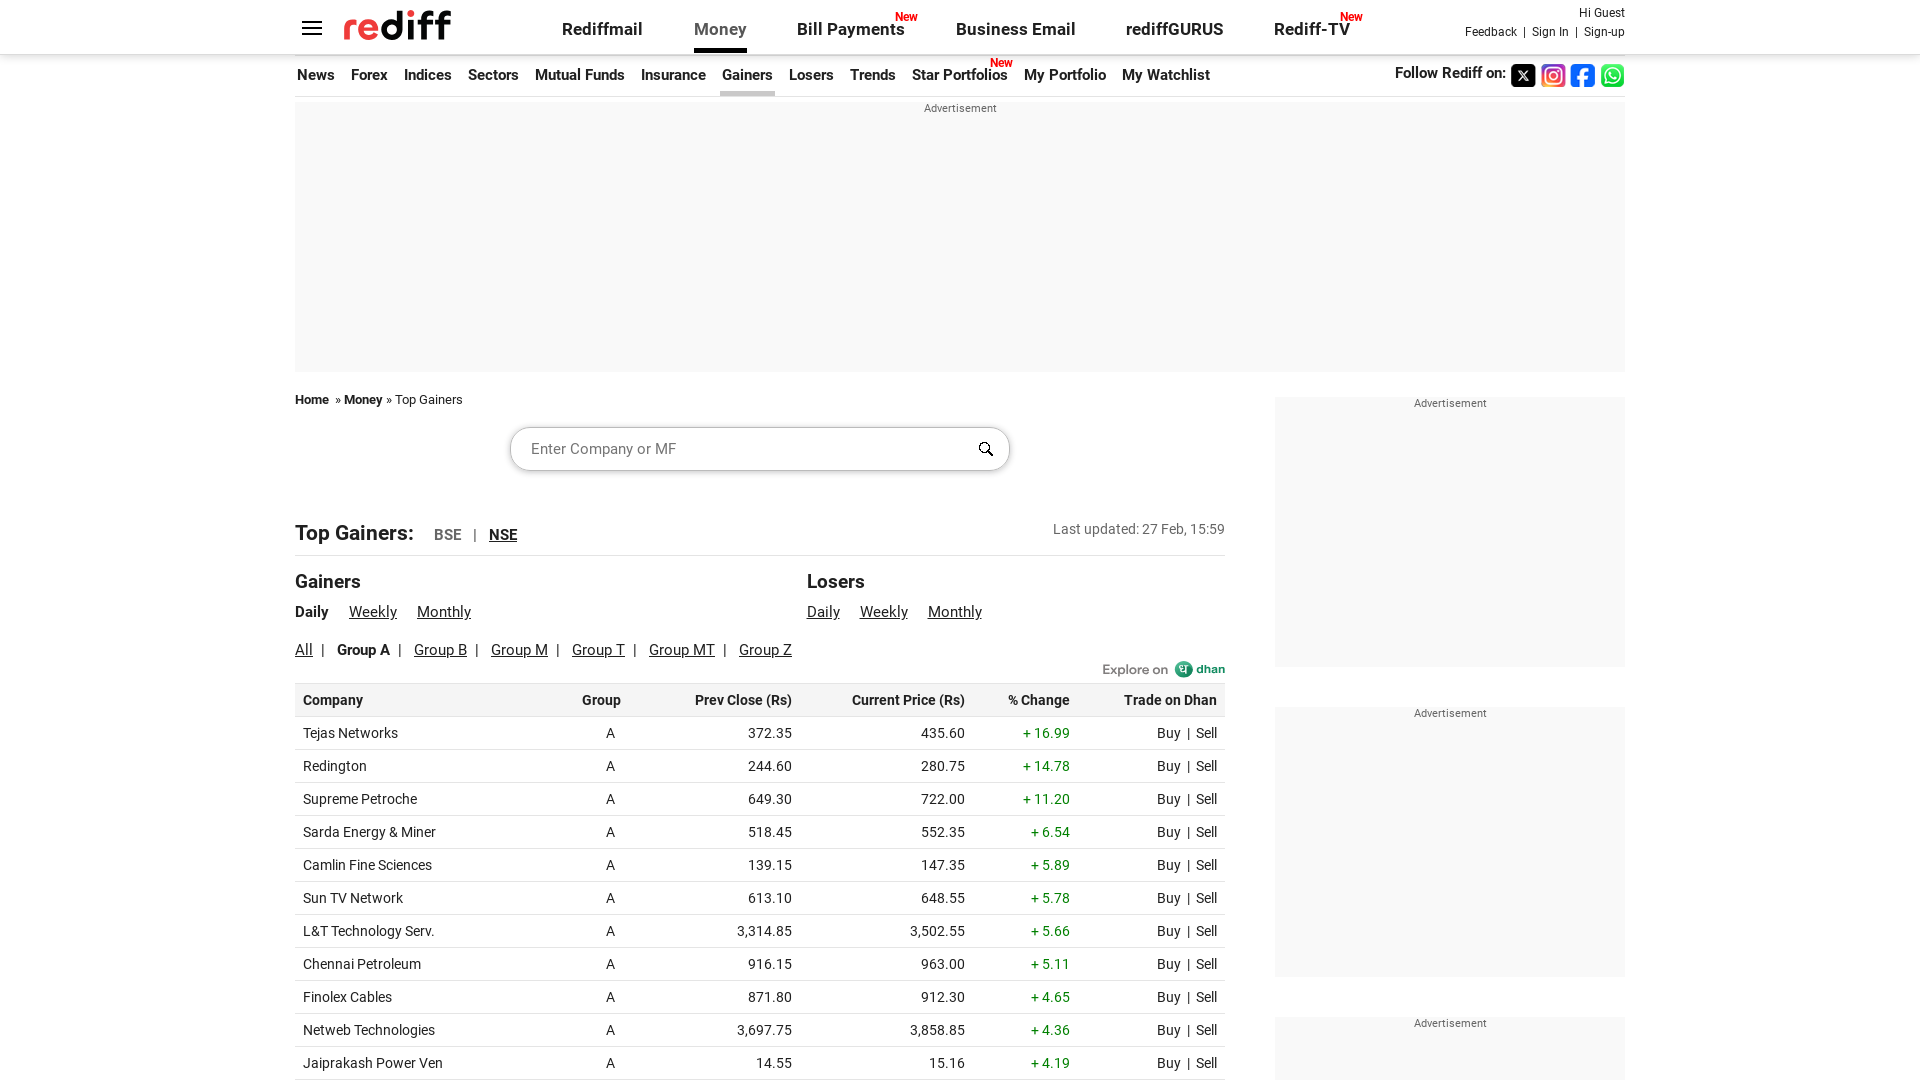

Verified cell at row 4, column 5 is visible
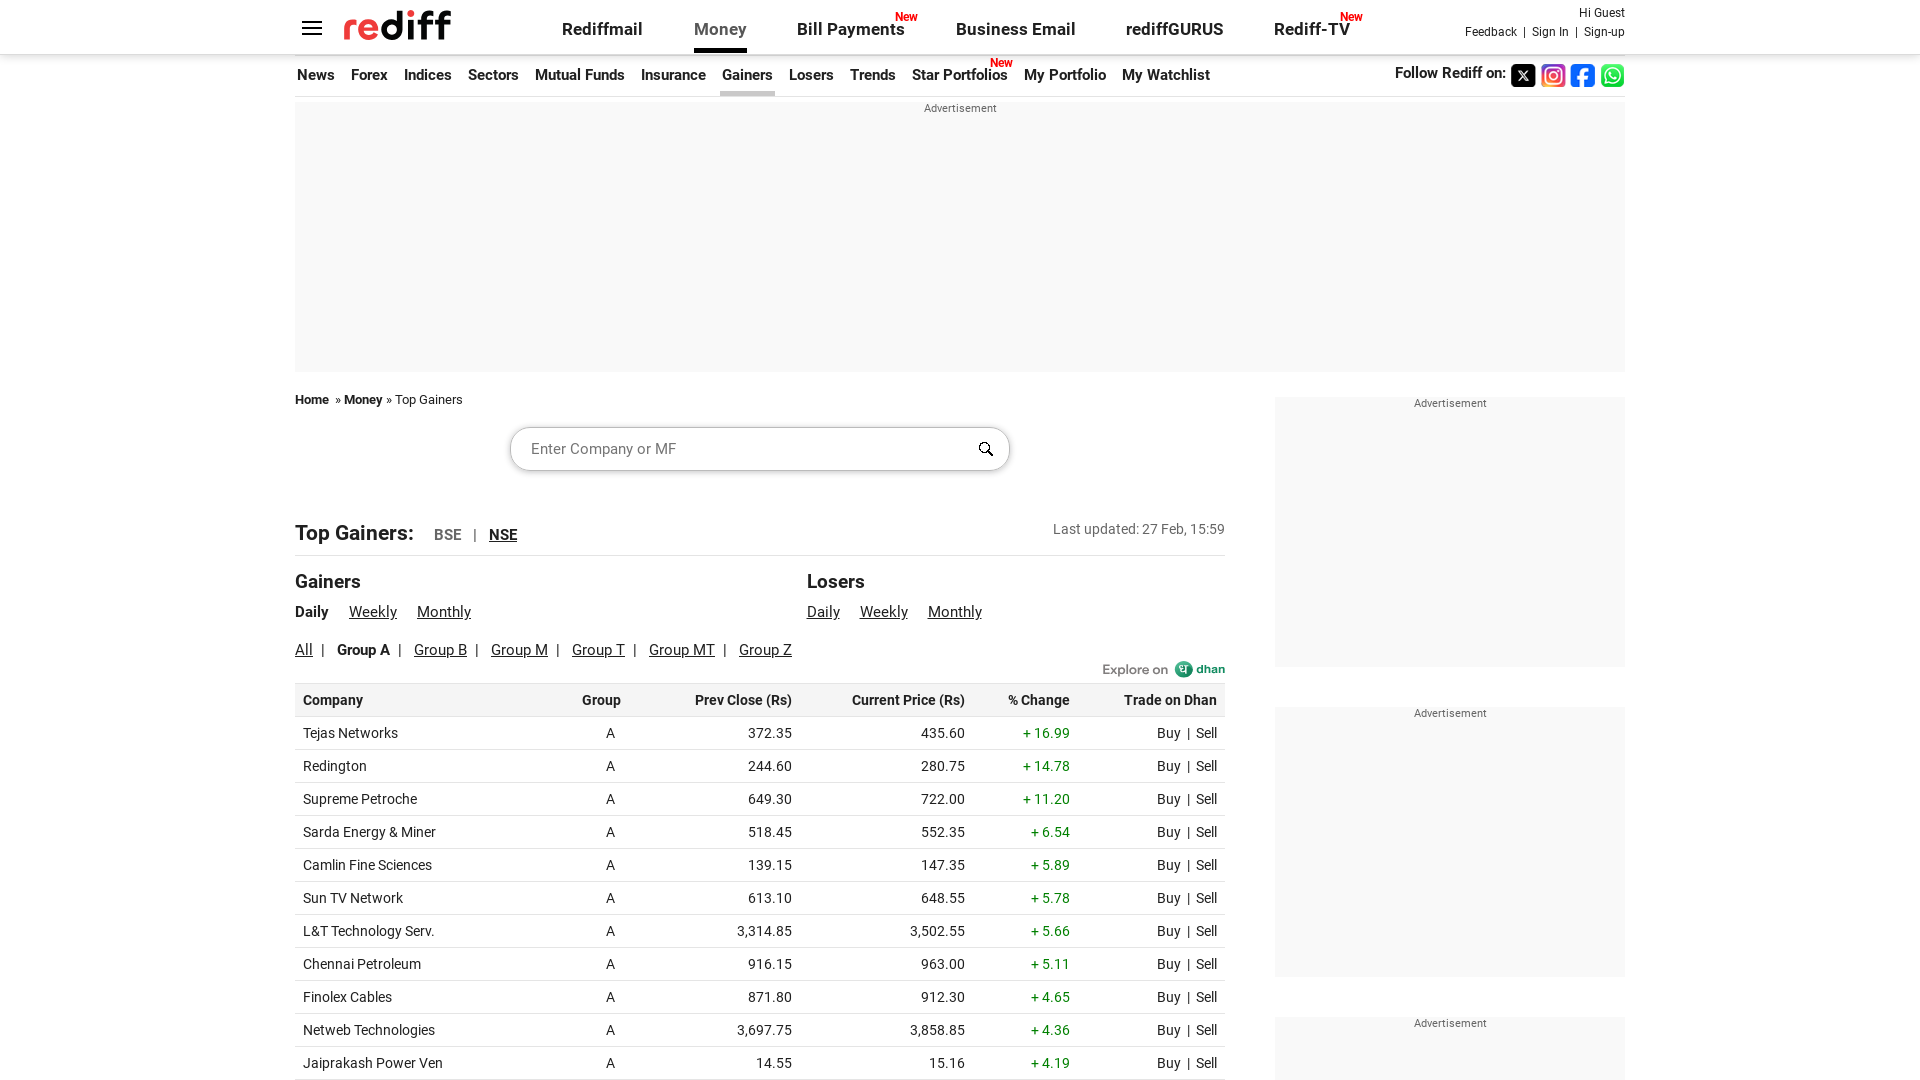

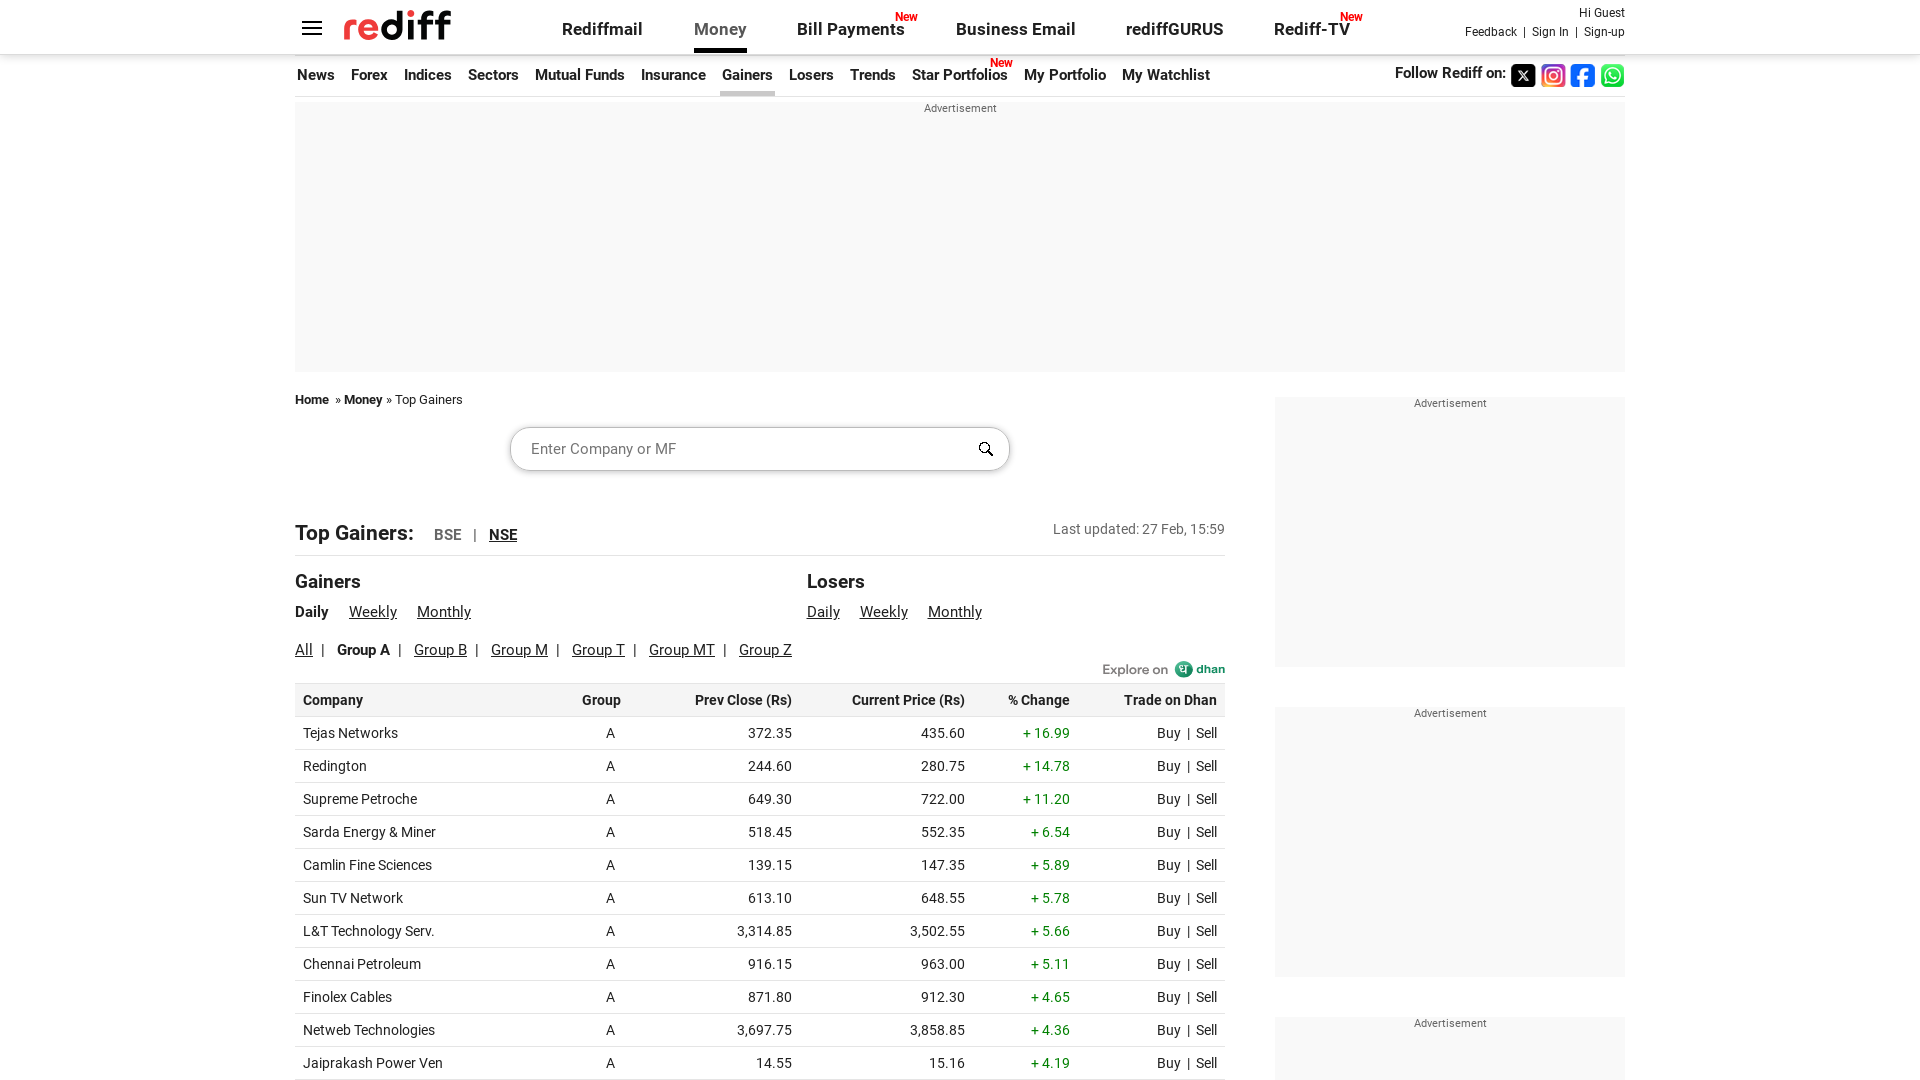